Navigates to CoinMarketCap's Russian page and scrolls down to load the full list of top cryptocurrencies, then verifies the cryptocurrency table is loaded.

Starting URL: https://coinmarketcap.com/ru/

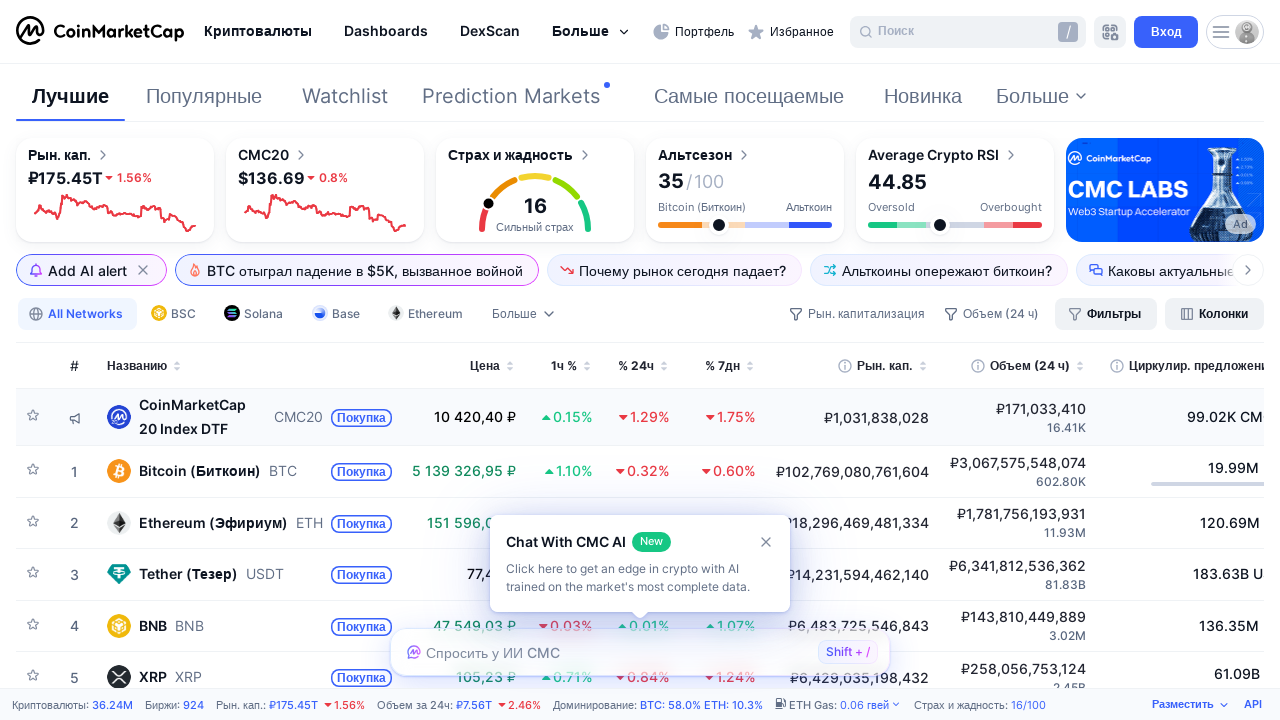

Scrolled down 512 pixels to load more cryptocurrencies
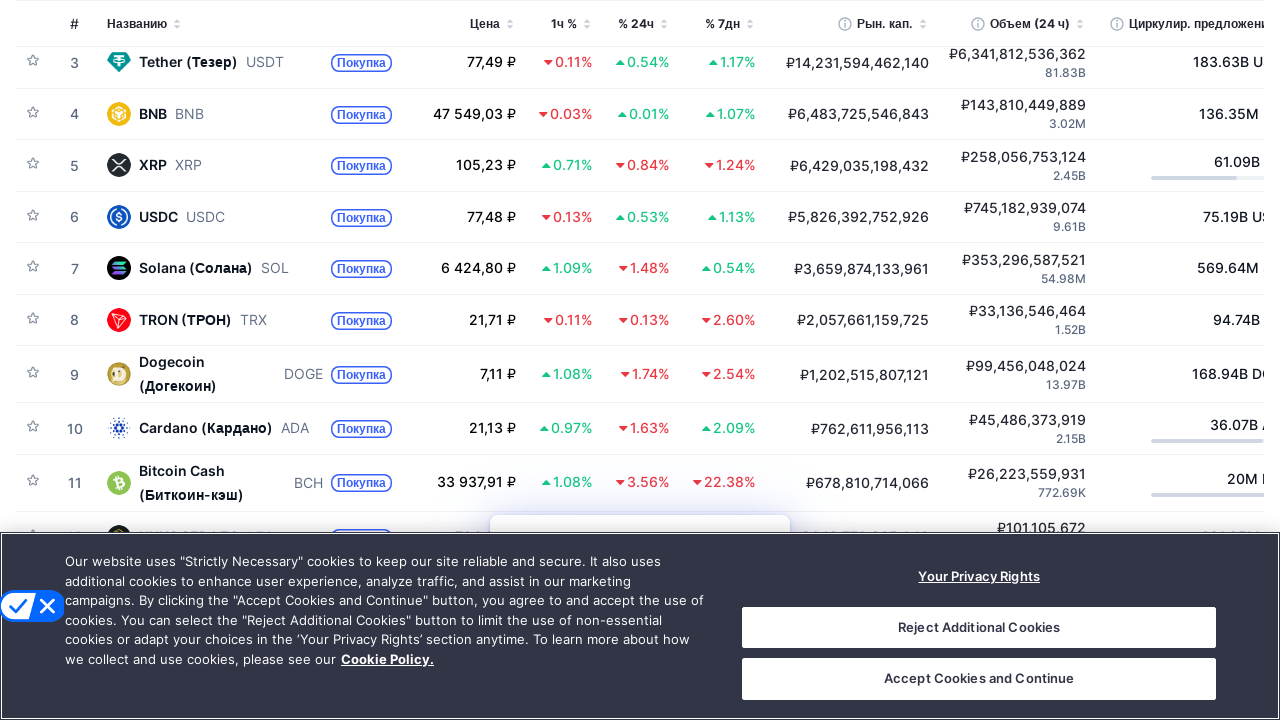

Waited 200ms for lazy-loaded content to render
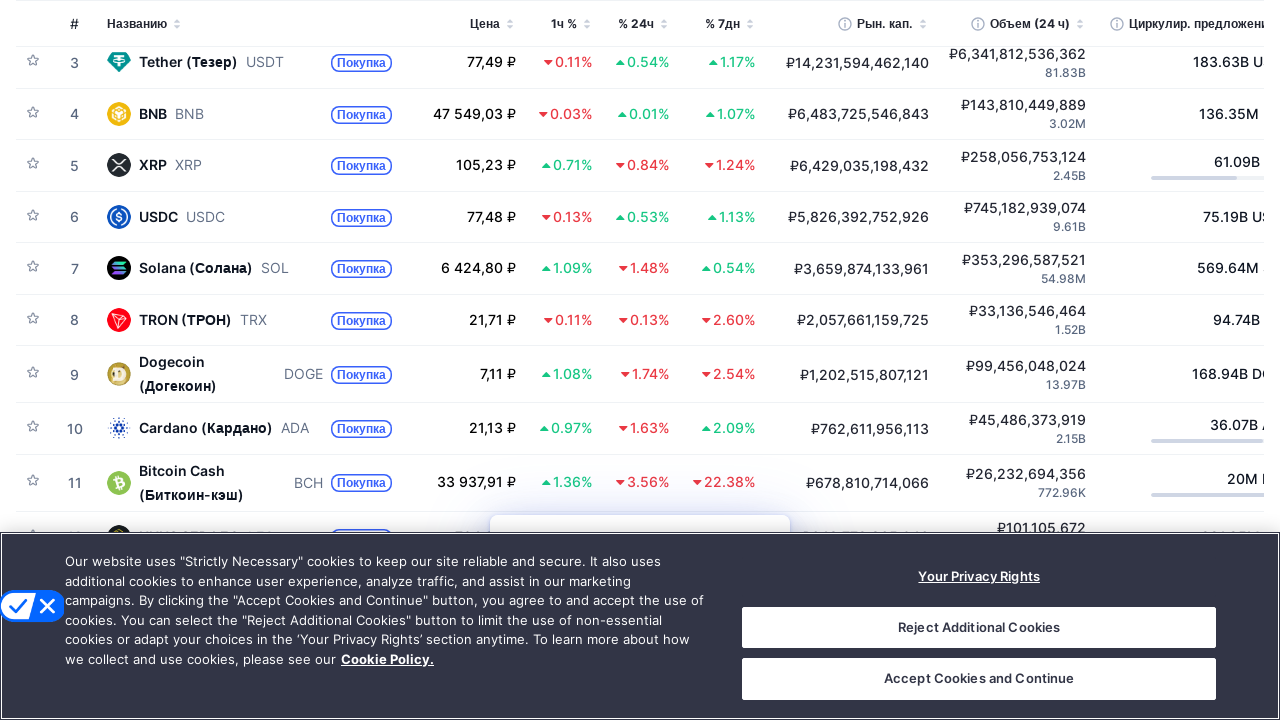

Scrolled down 512 pixels to load more cryptocurrencies
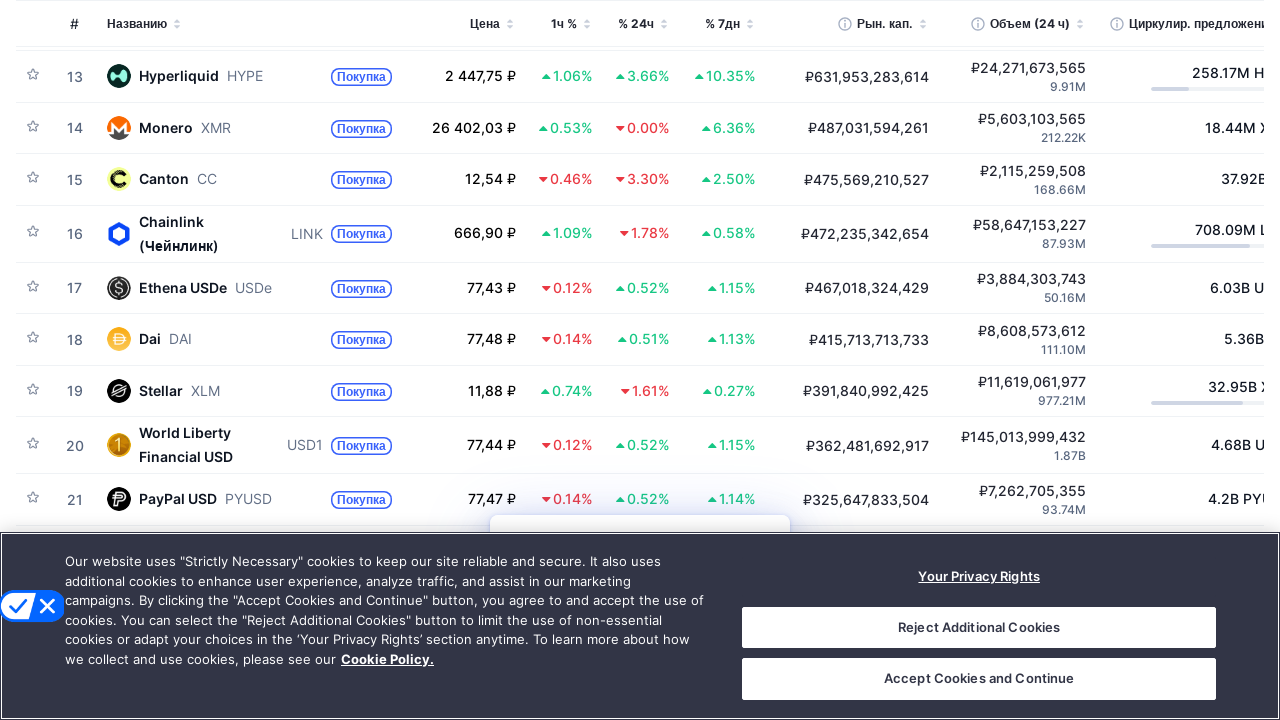

Waited 200ms for lazy-loaded content to render
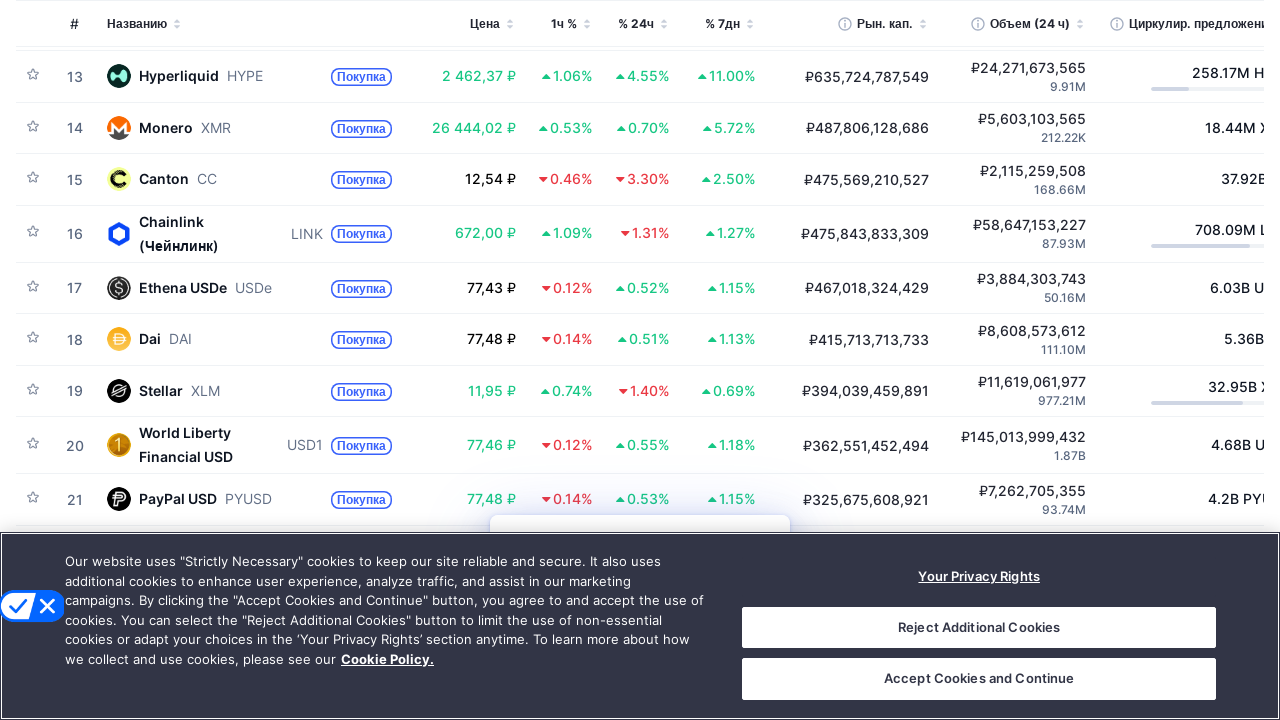

Scrolled down 512 pixels to load more cryptocurrencies
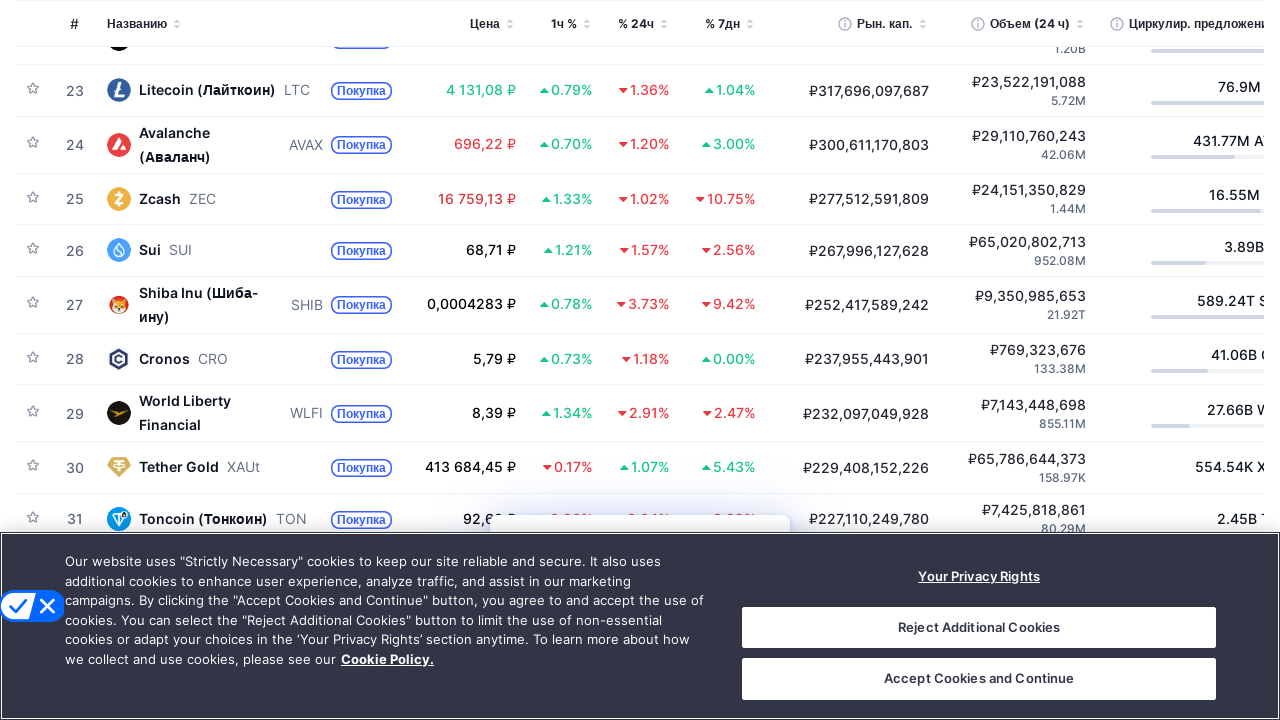

Waited 200ms for lazy-loaded content to render
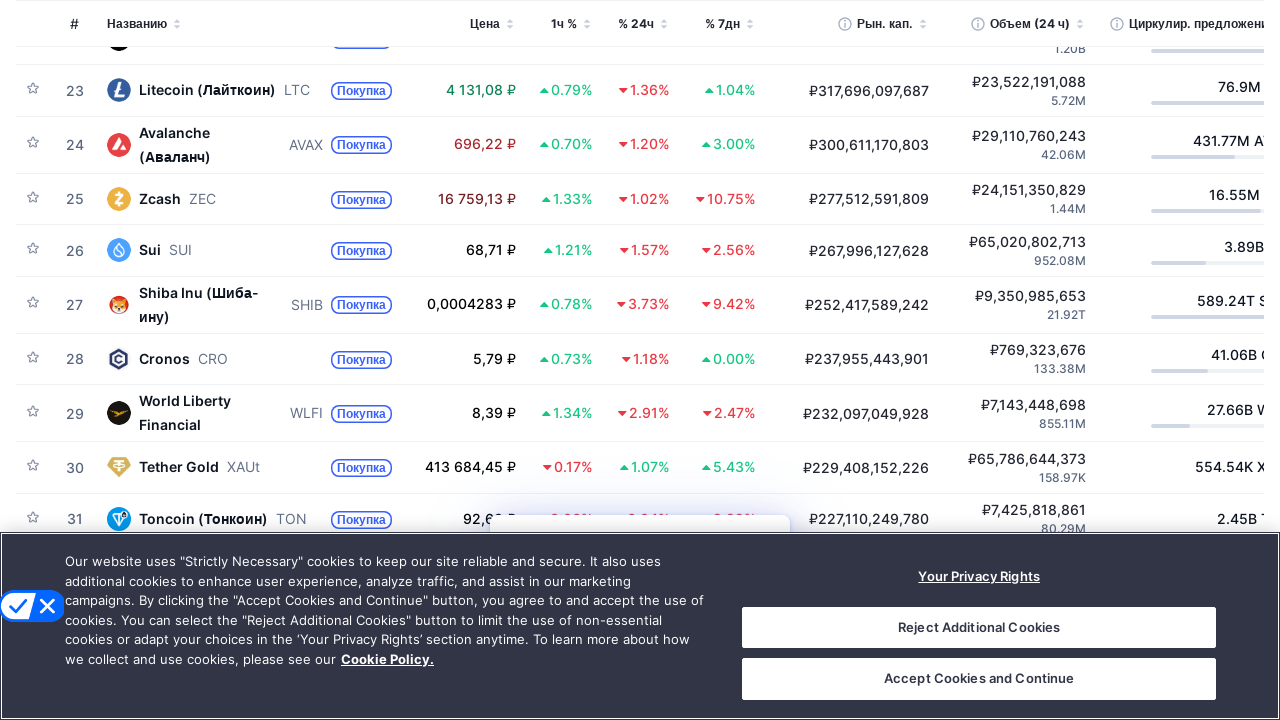

Scrolled down 512 pixels to load more cryptocurrencies
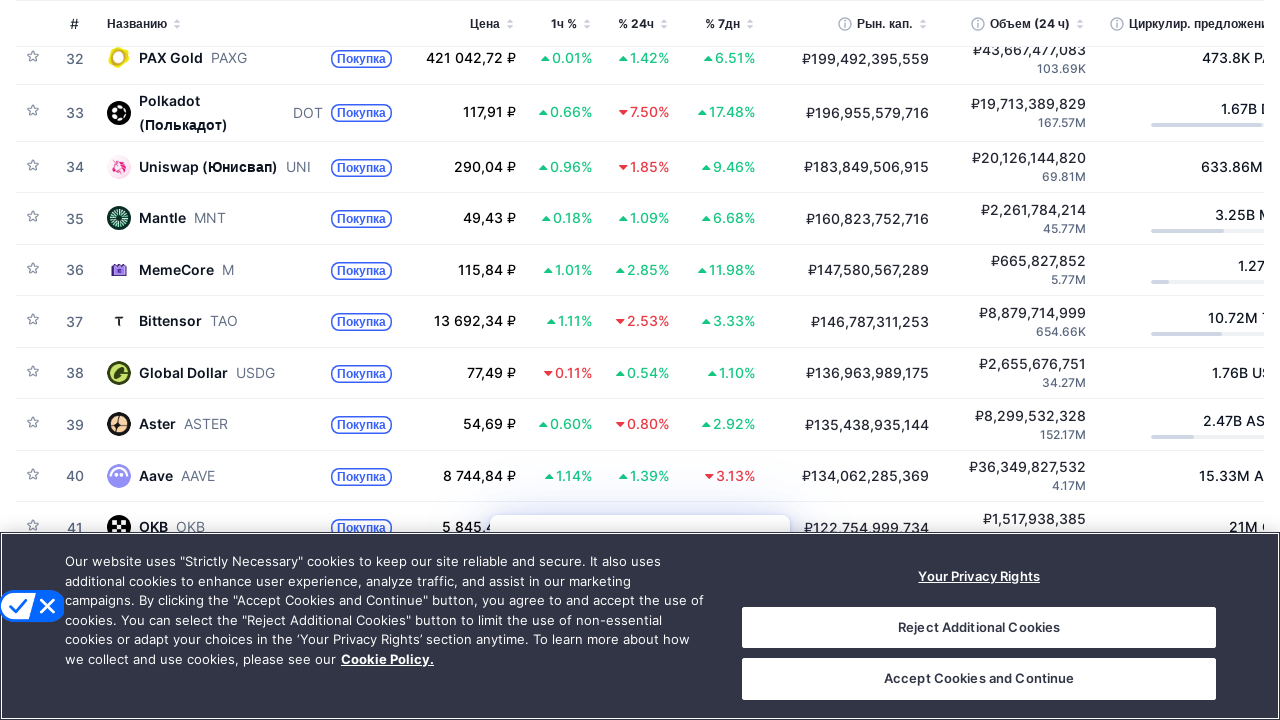

Waited 200ms for lazy-loaded content to render
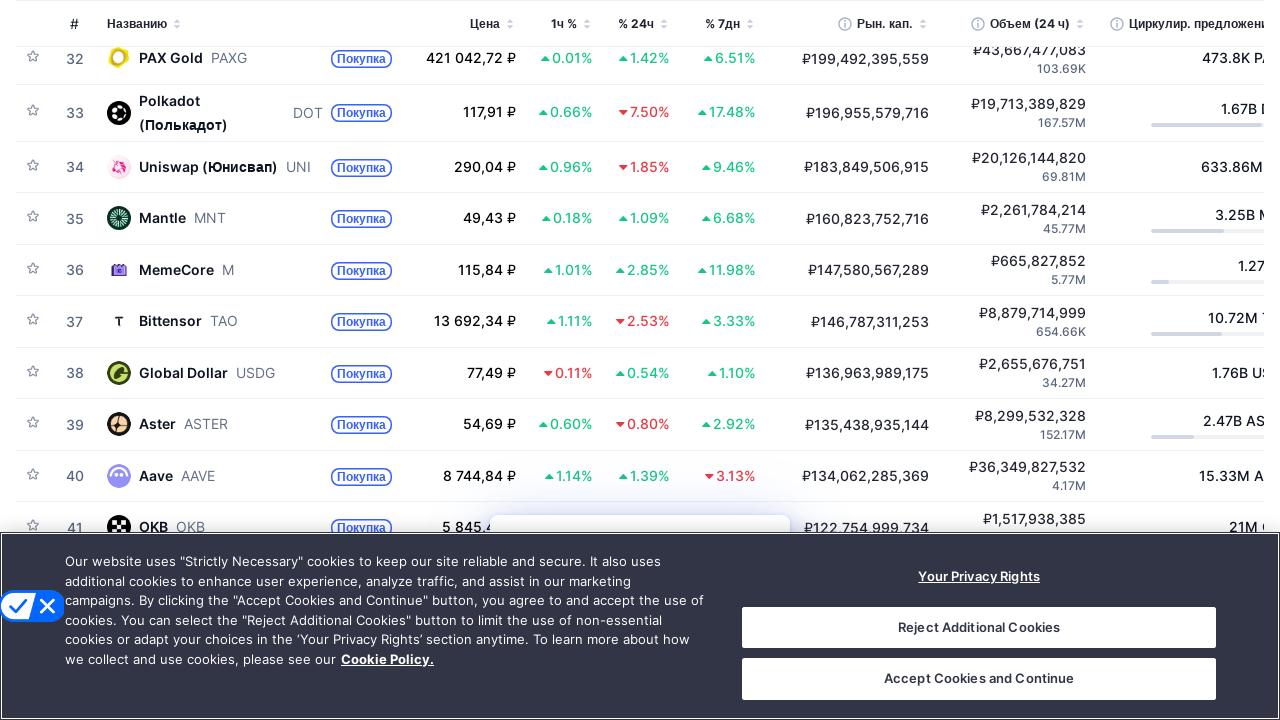

Scrolled down 512 pixels to load more cryptocurrencies
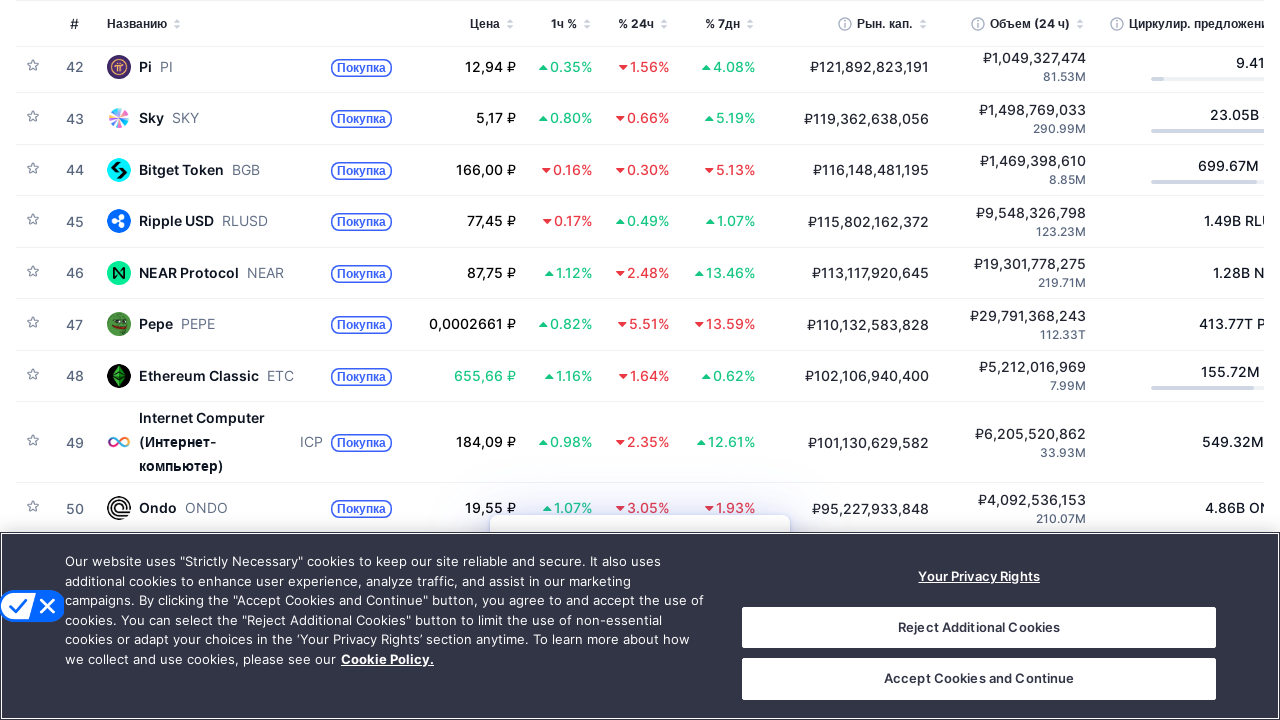

Waited 200ms for lazy-loaded content to render
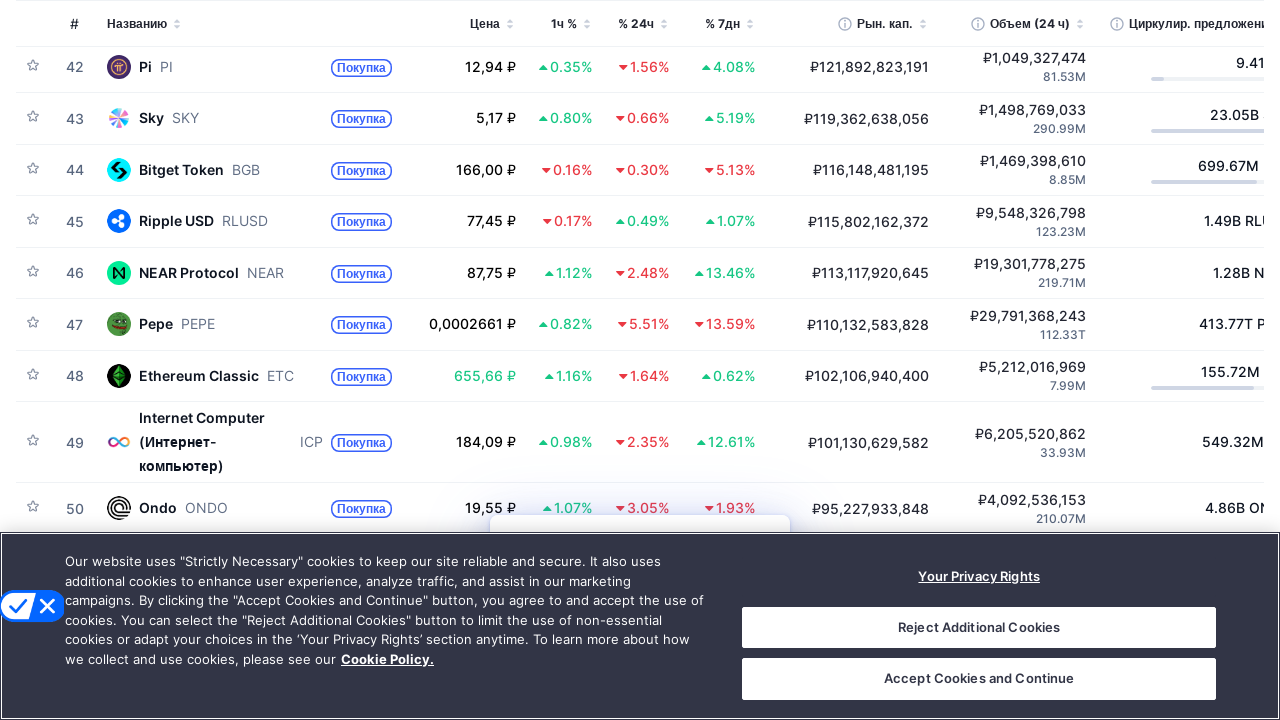

Scrolled down 512 pixels to load more cryptocurrencies
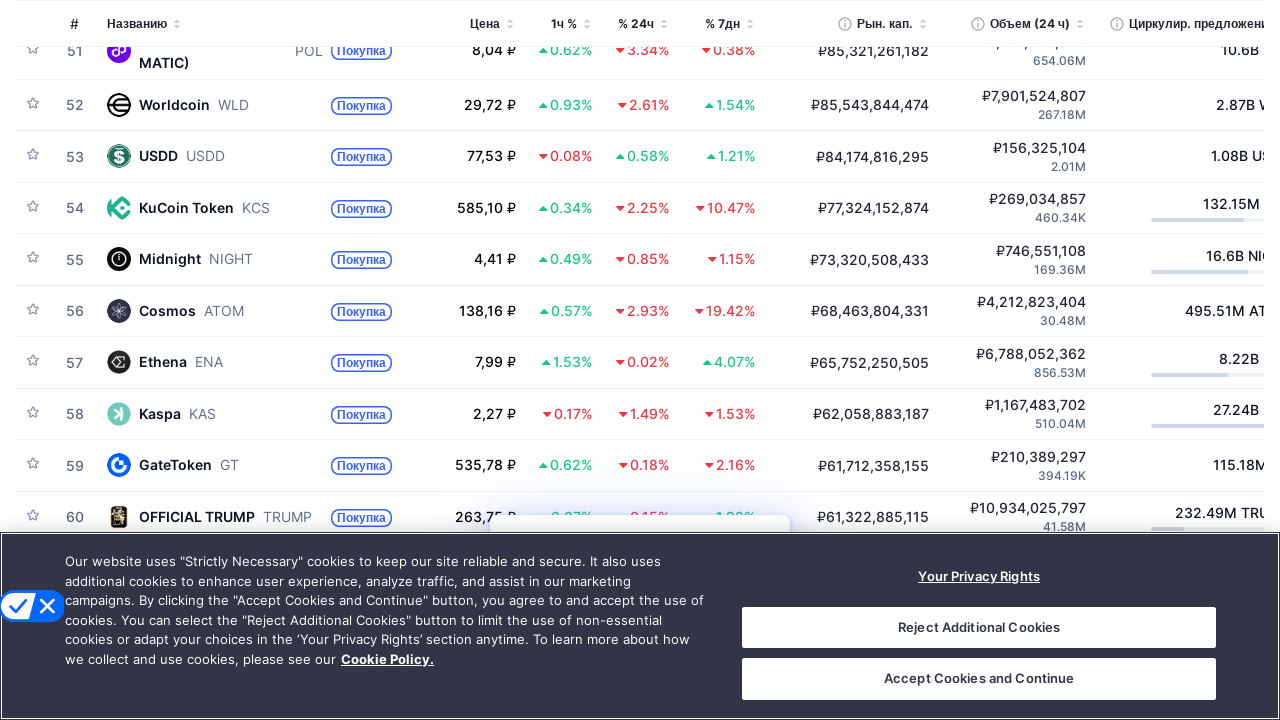

Waited 200ms for lazy-loaded content to render
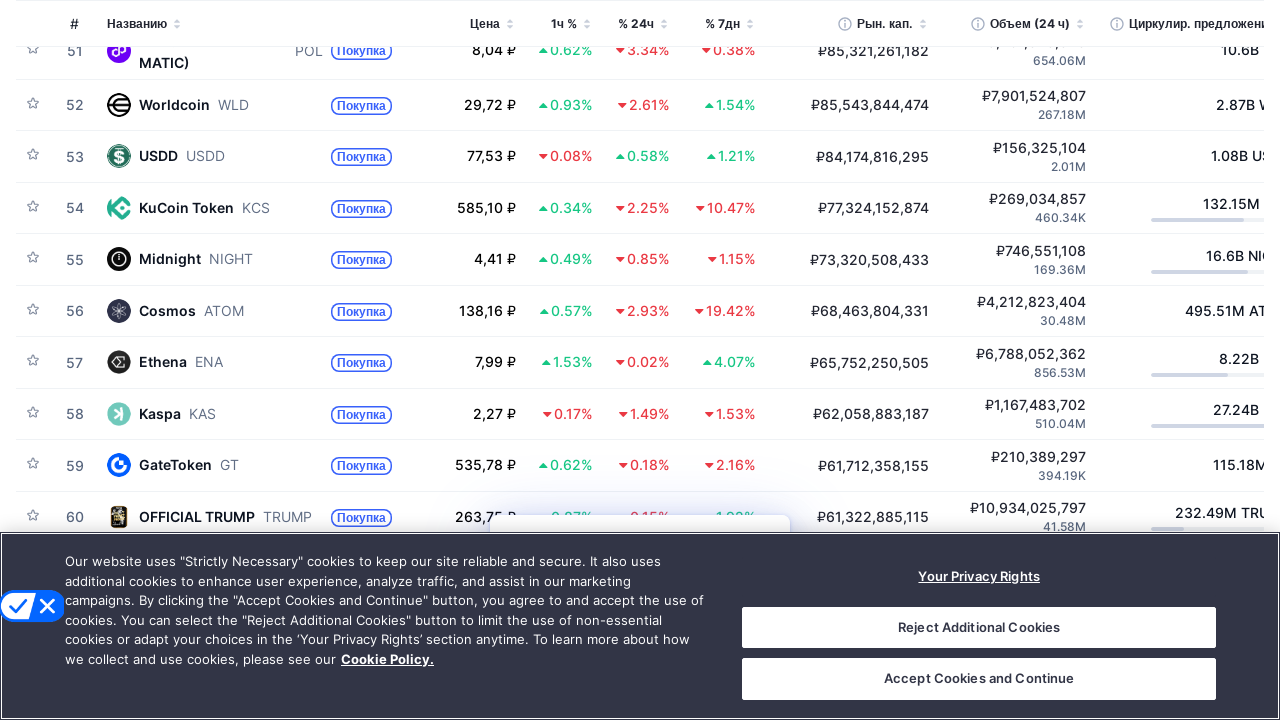

Scrolled down 512 pixels to load more cryptocurrencies
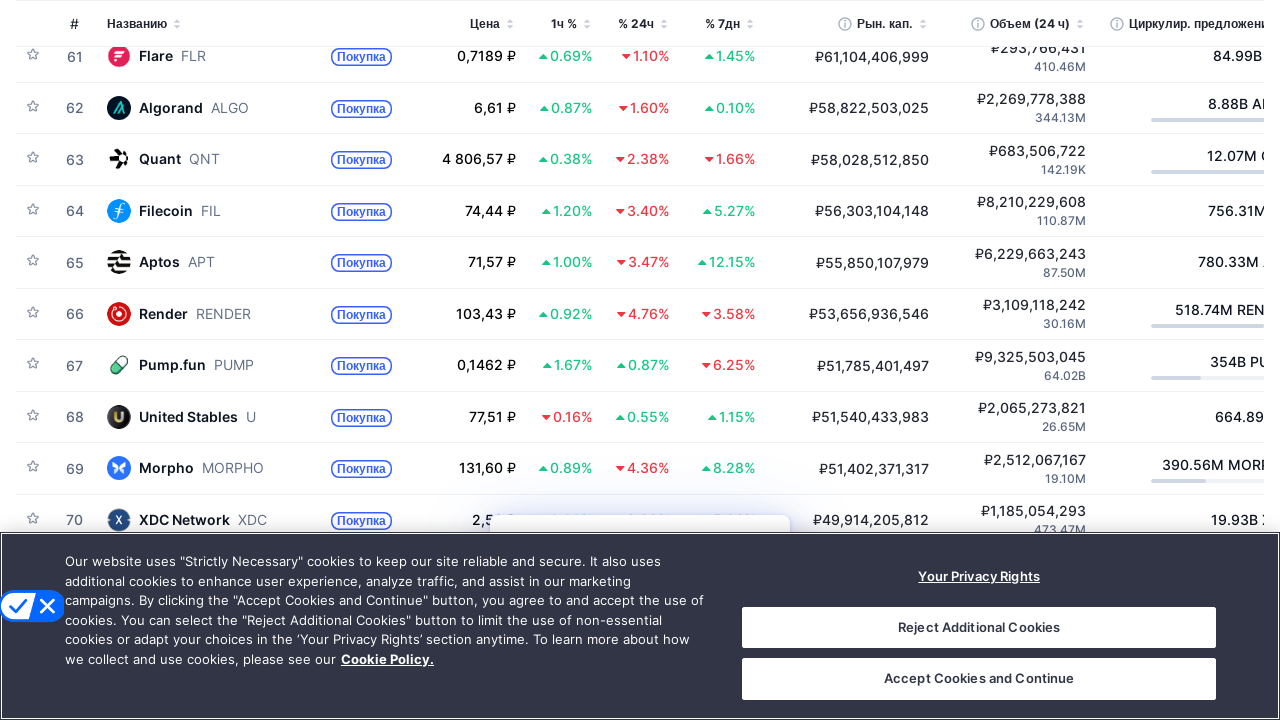

Waited 200ms for lazy-loaded content to render
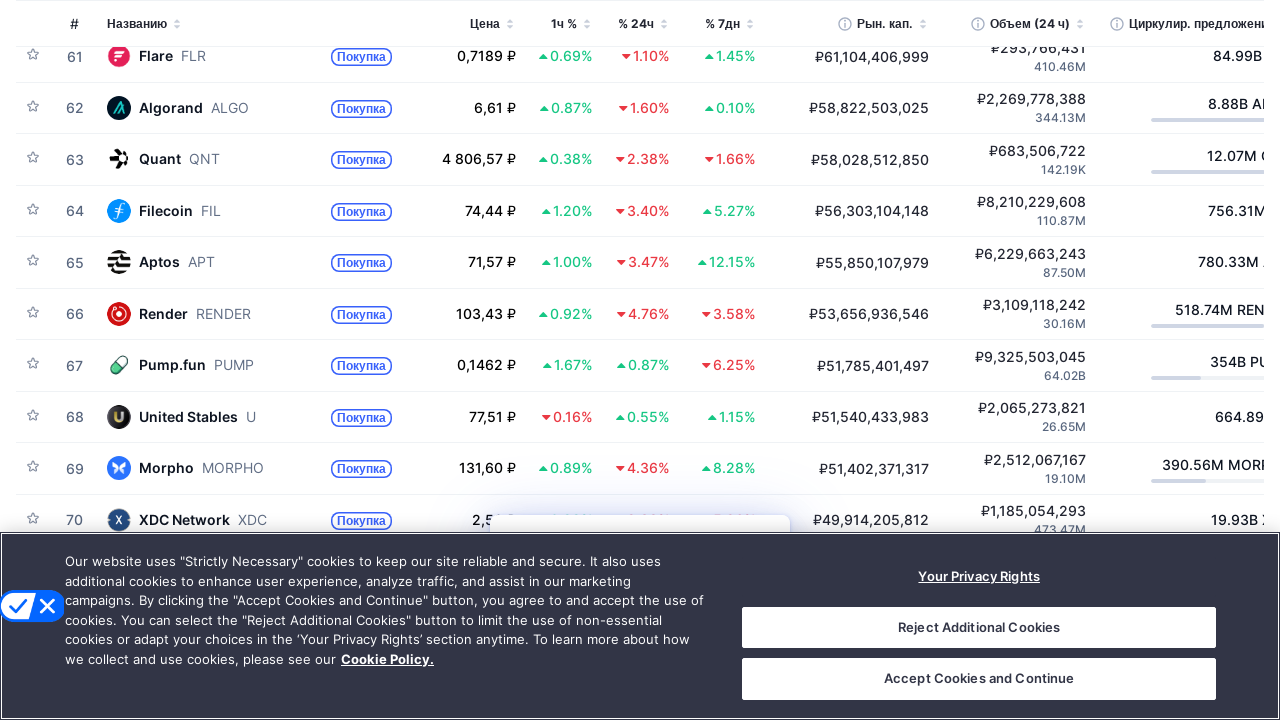

Scrolled down 512 pixels to load more cryptocurrencies
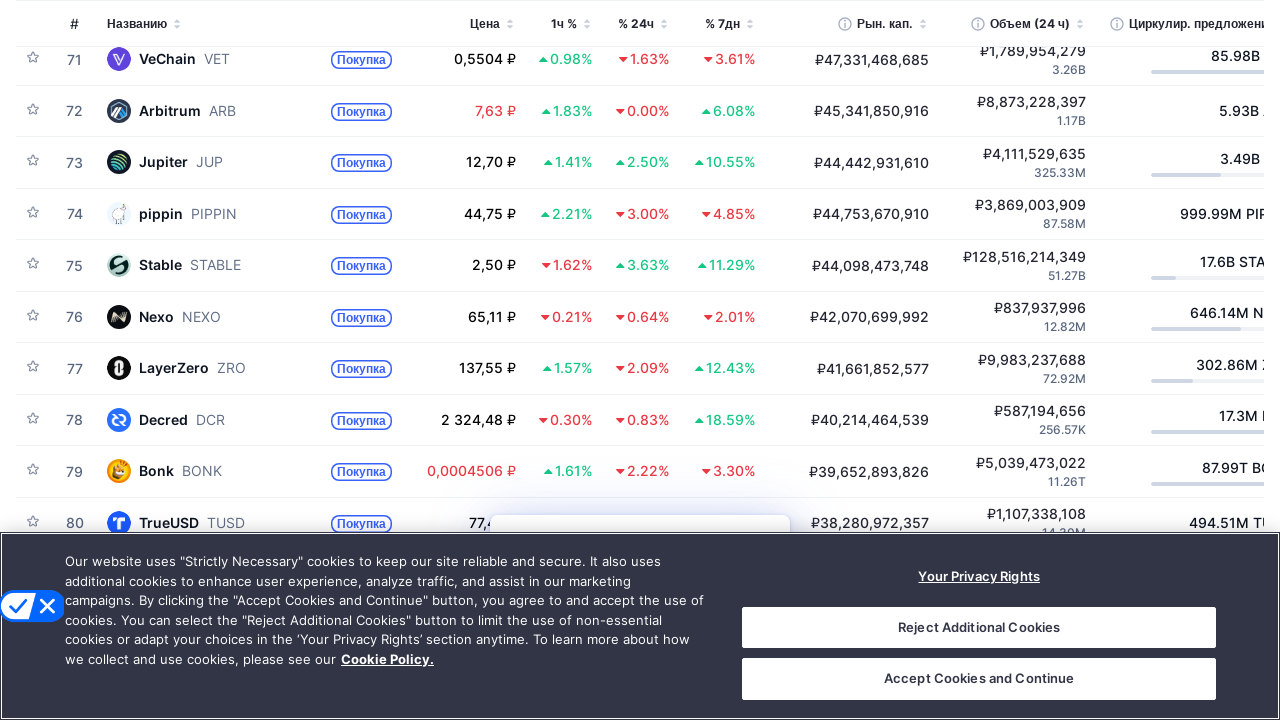

Waited 200ms for lazy-loaded content to render
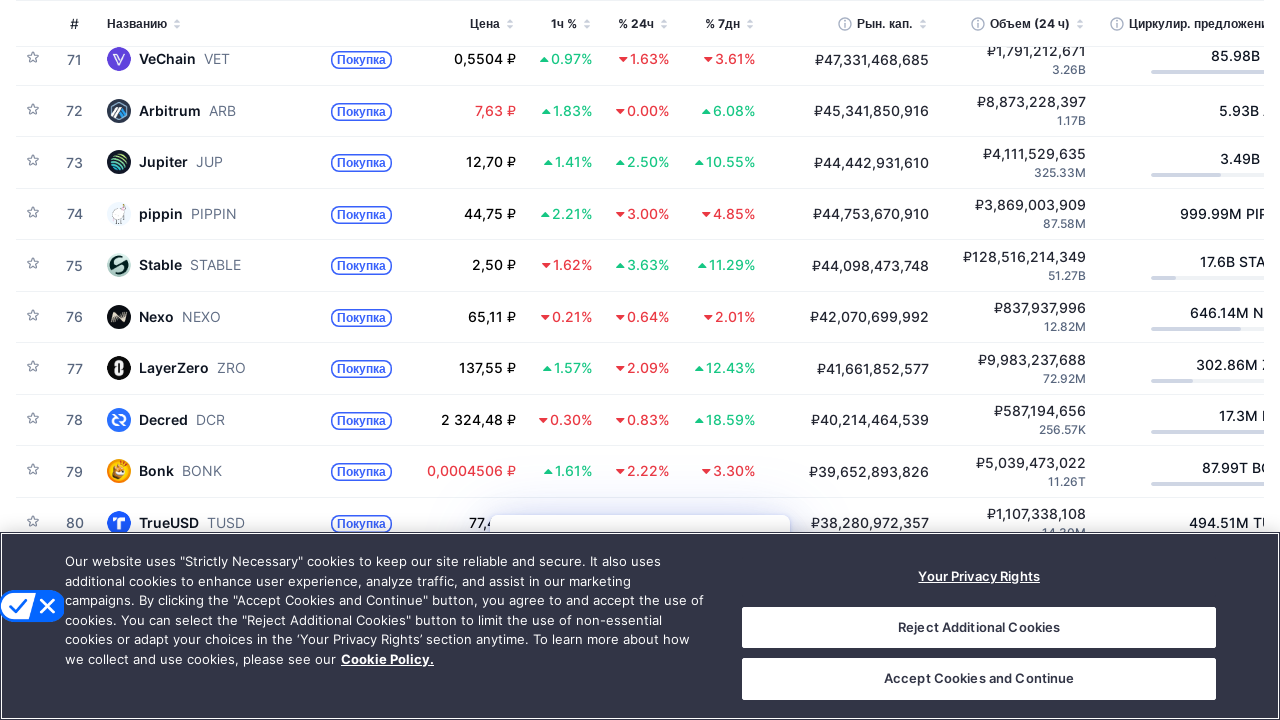

Scrolled down 512 pixels to load more cryptocurrencies
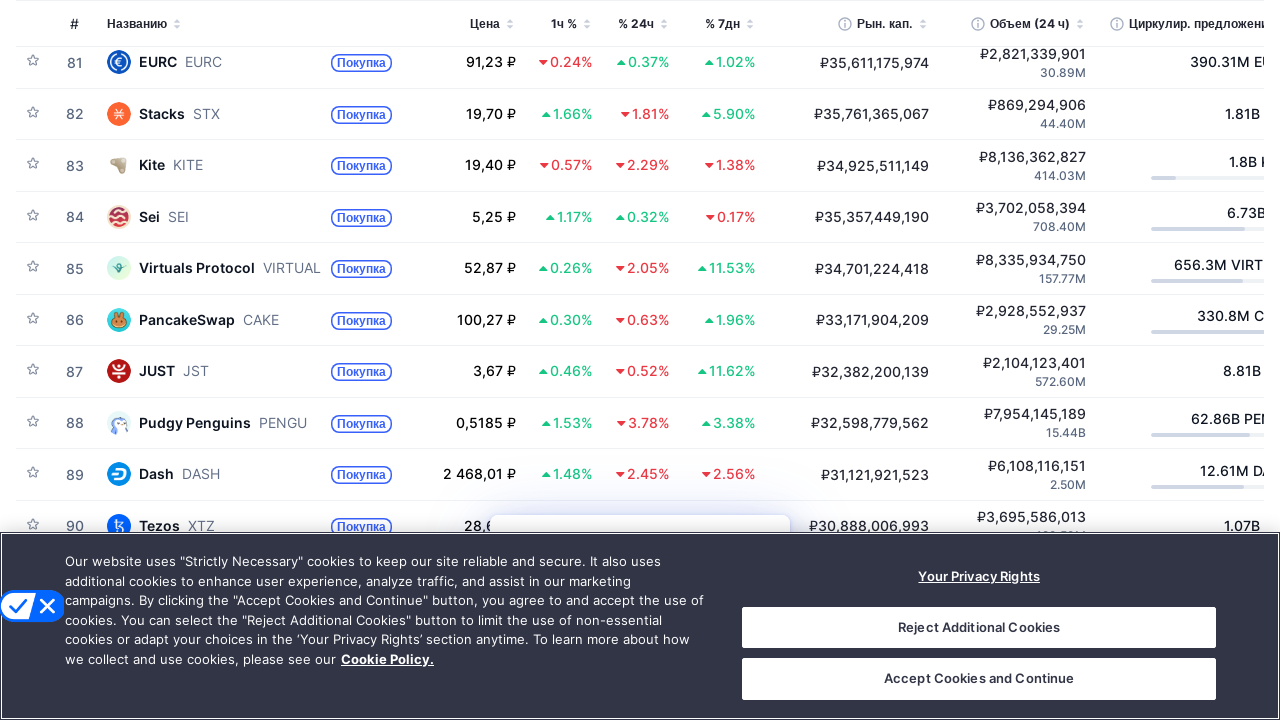

Waited 200ms for lazy-loaded content to render
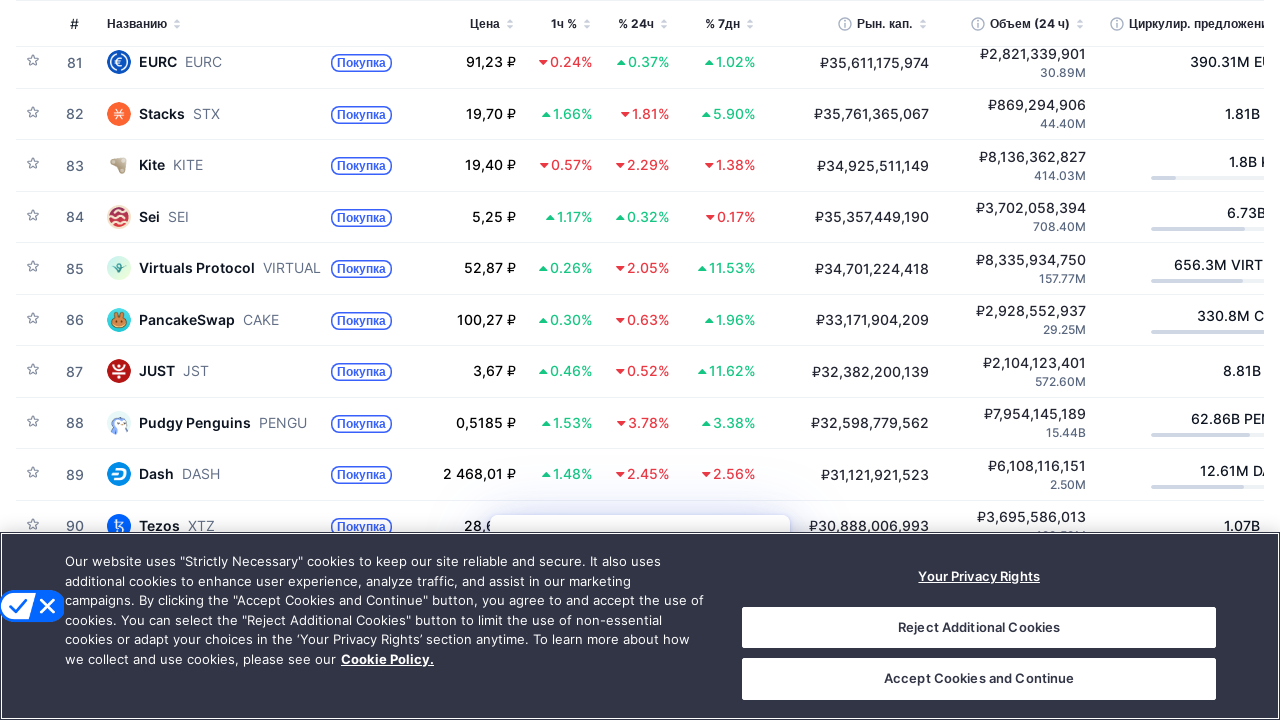

Scrolled down 512 pixels to load more cryptocurrencies
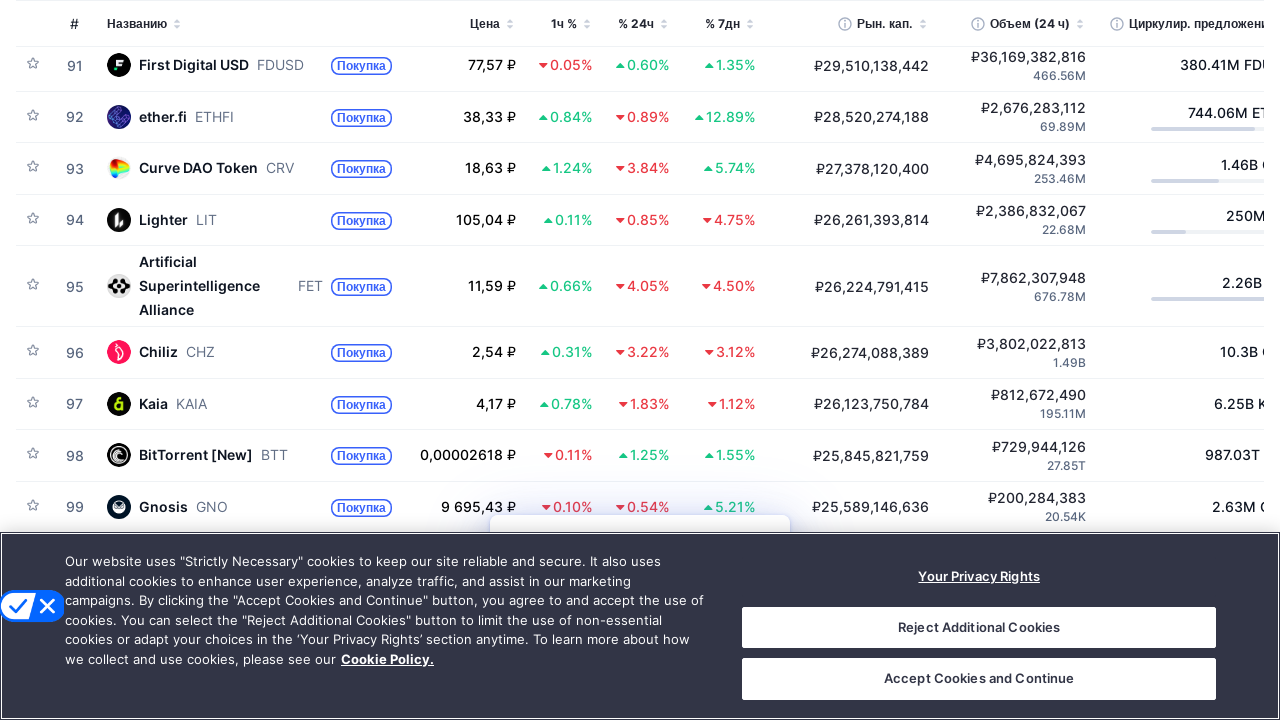

Waited 200ms for lazy-loaded content to render
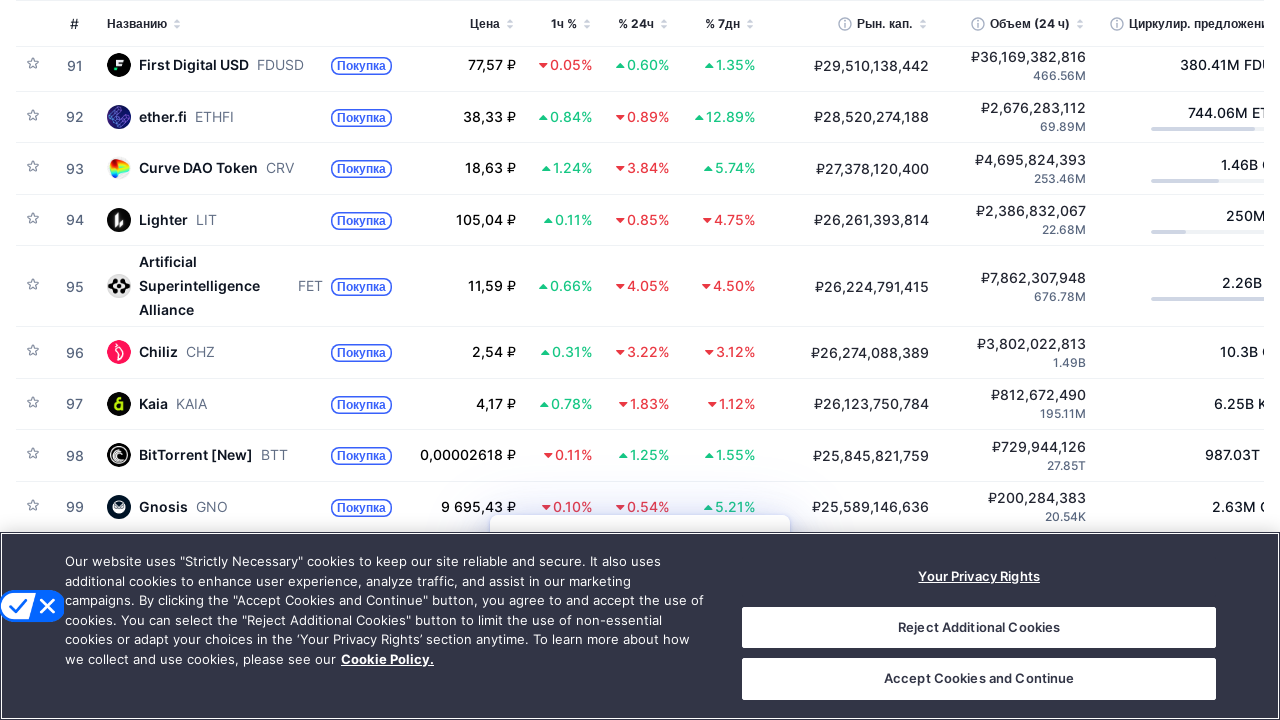

Scrolled down 512 pixels to load more cryptocurrencies
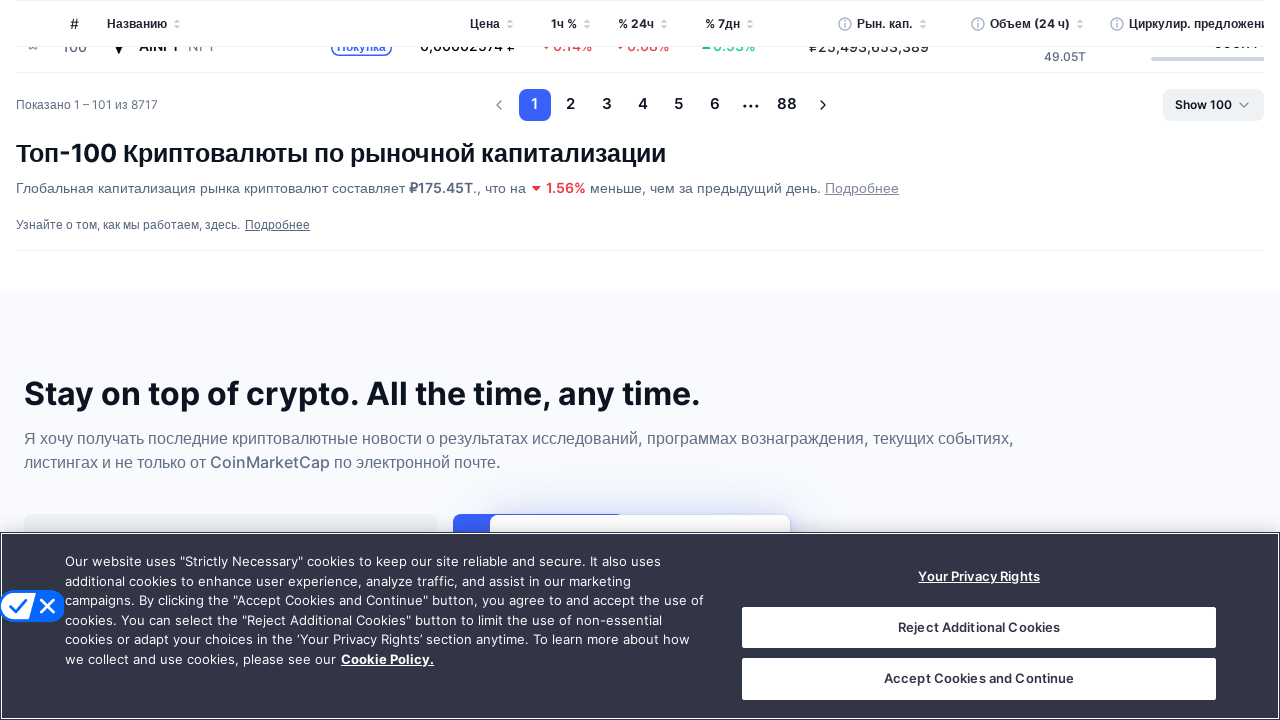

Waited 200ms for lazy-loaded content to render
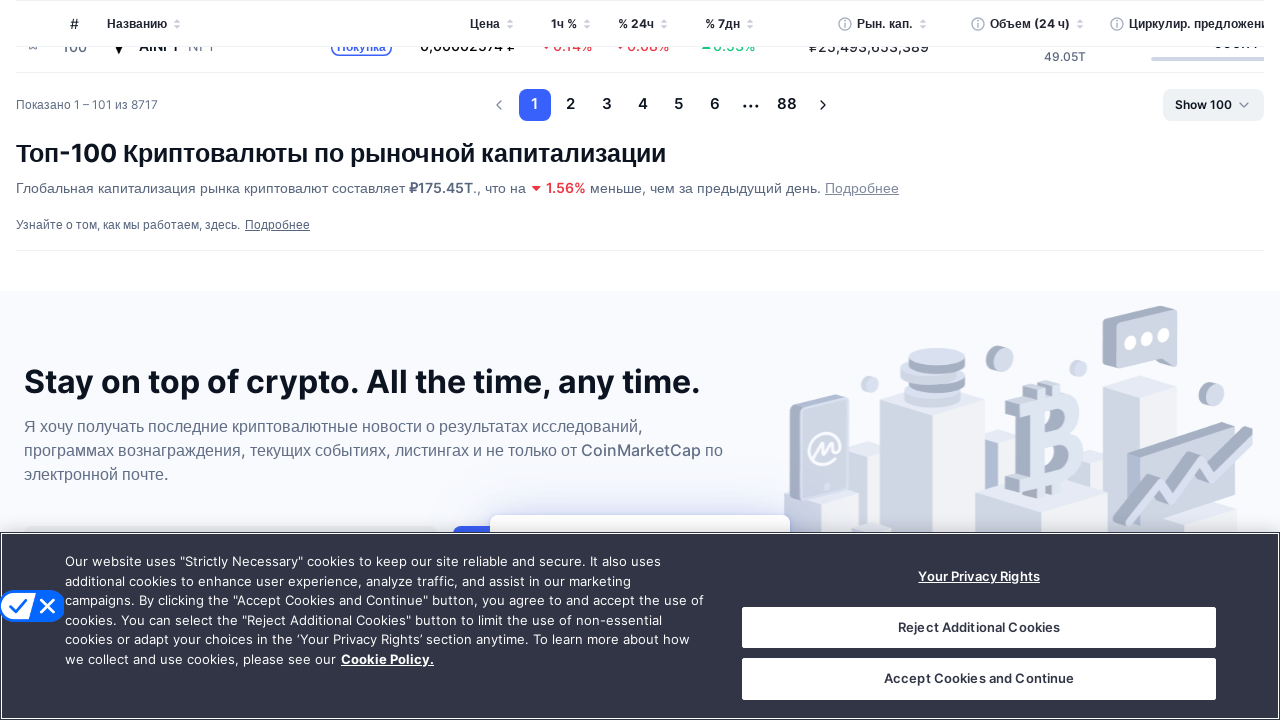

Scrolled down 512 pixels to load more cryptocurrencies
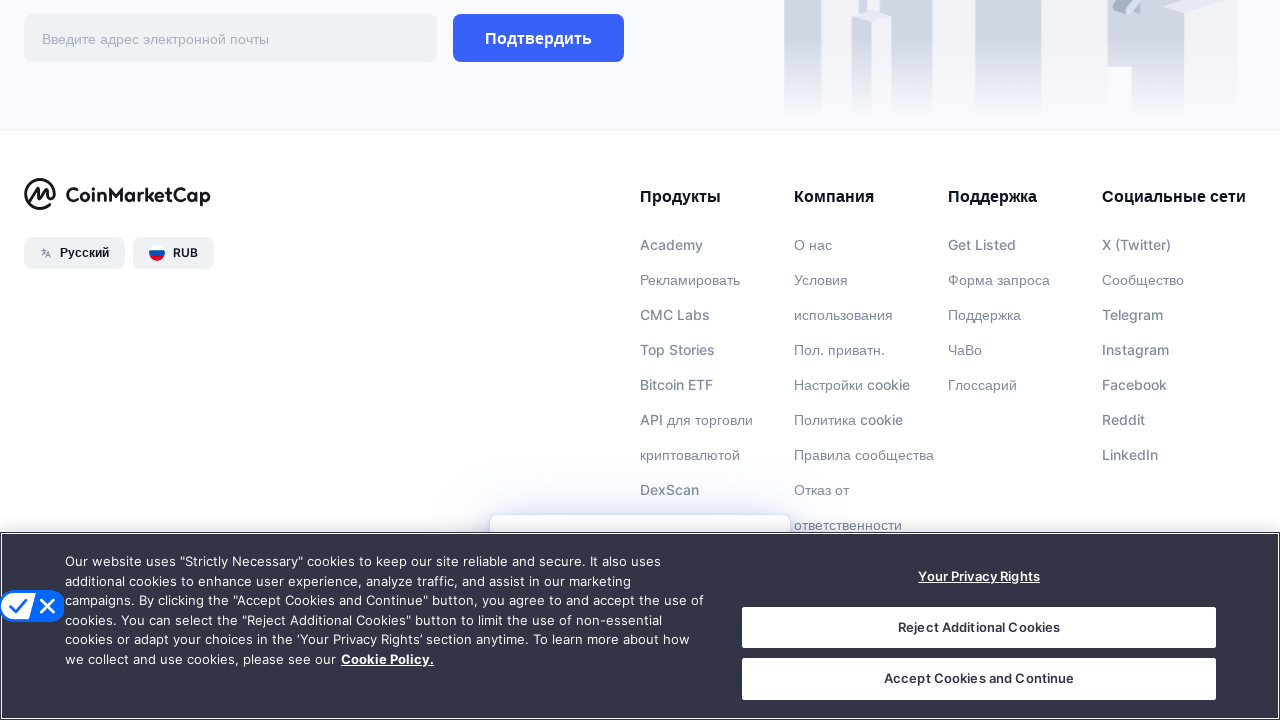

Waited 200ms for lazy-loaded content to render
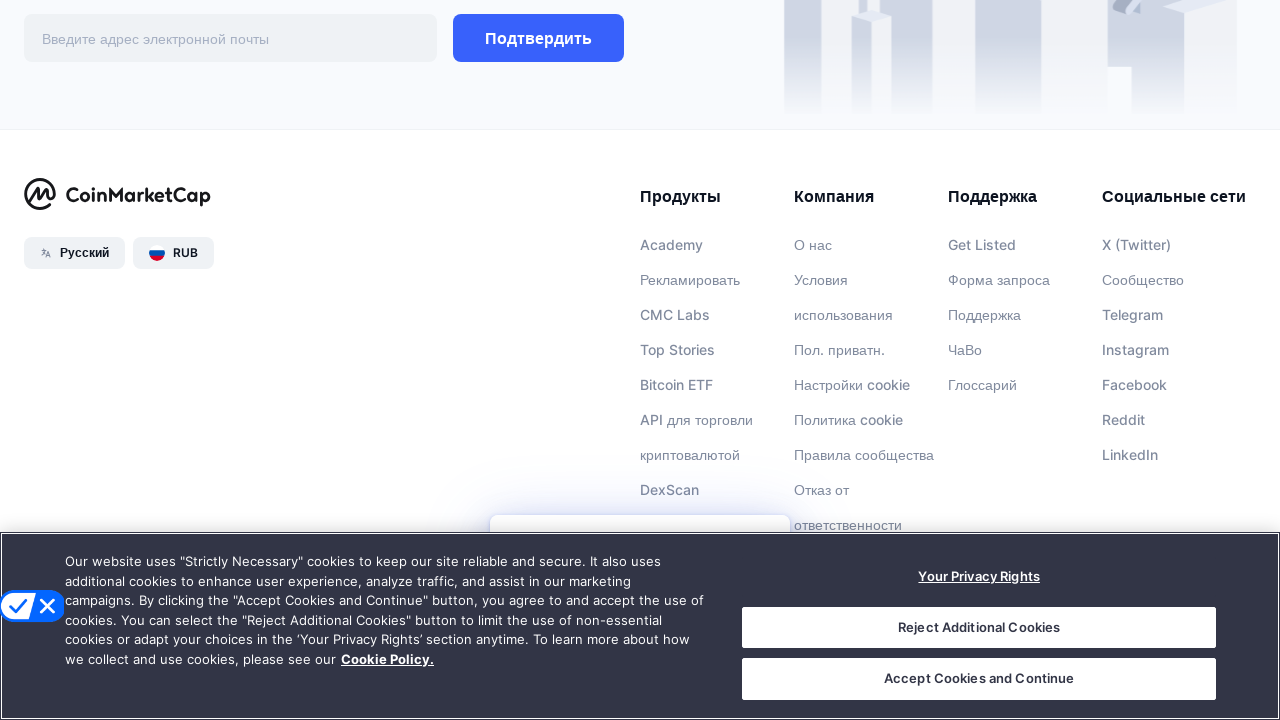

Scrolled down 512 pixels to load more cryptocurrencies
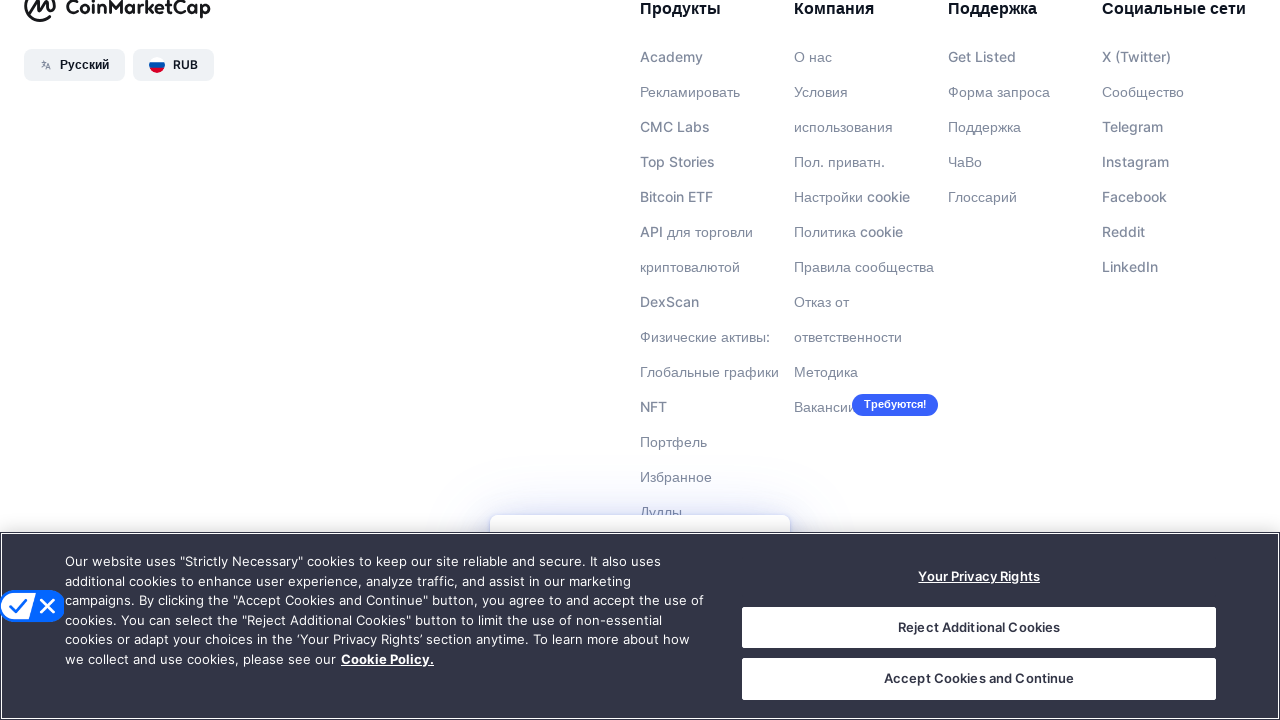

Waited 200ms for lazy-loaded content to render
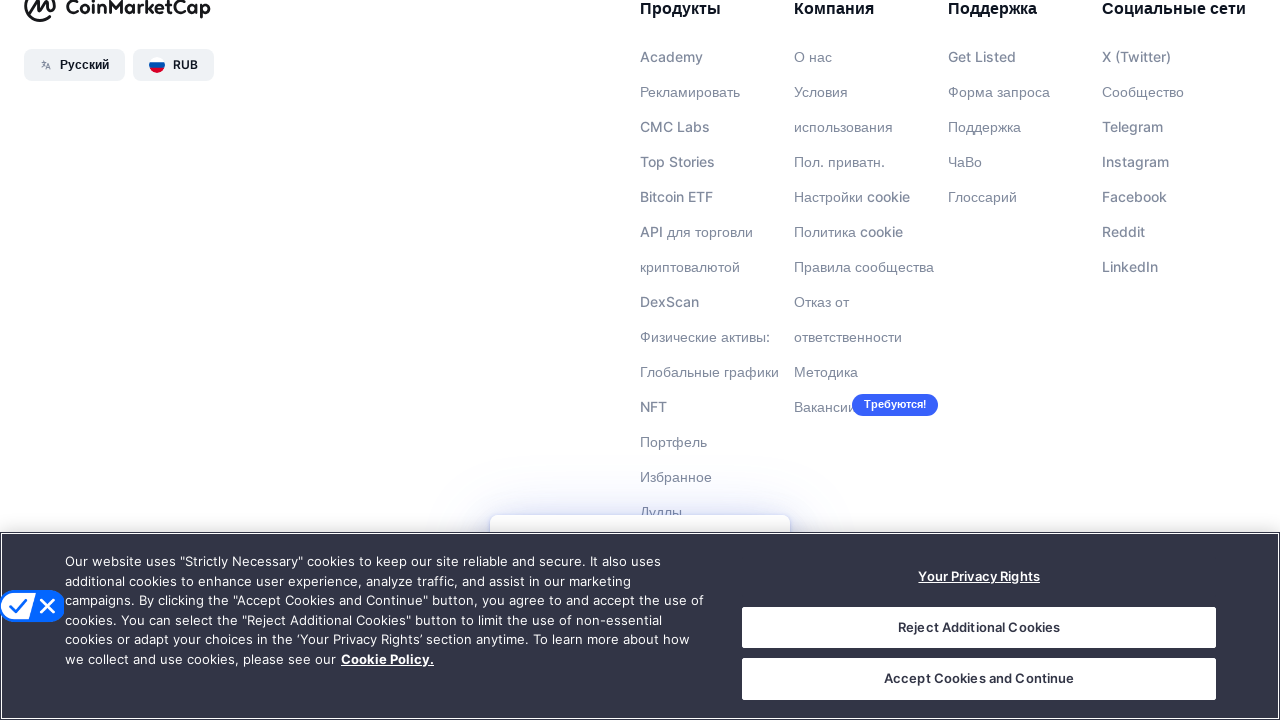

Scrolled down 512 pixels to load more cryptocurrencies
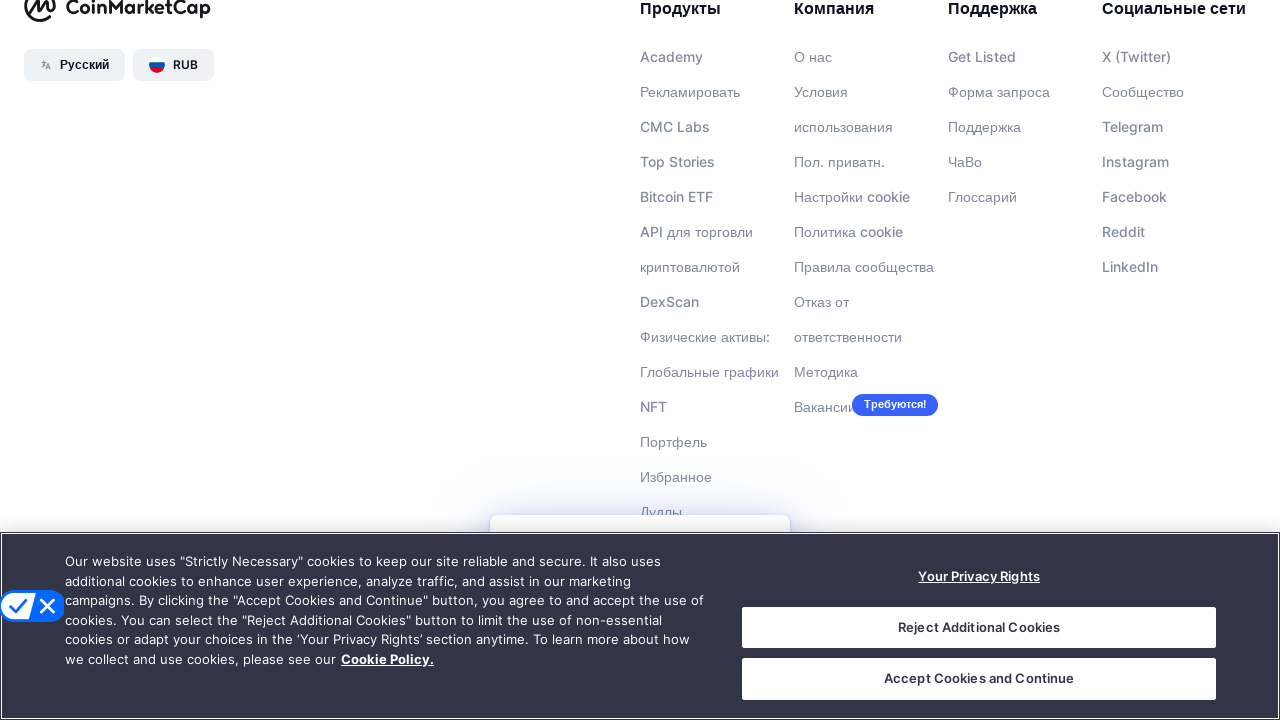

Waited 200ms for lazy-loaded content to render
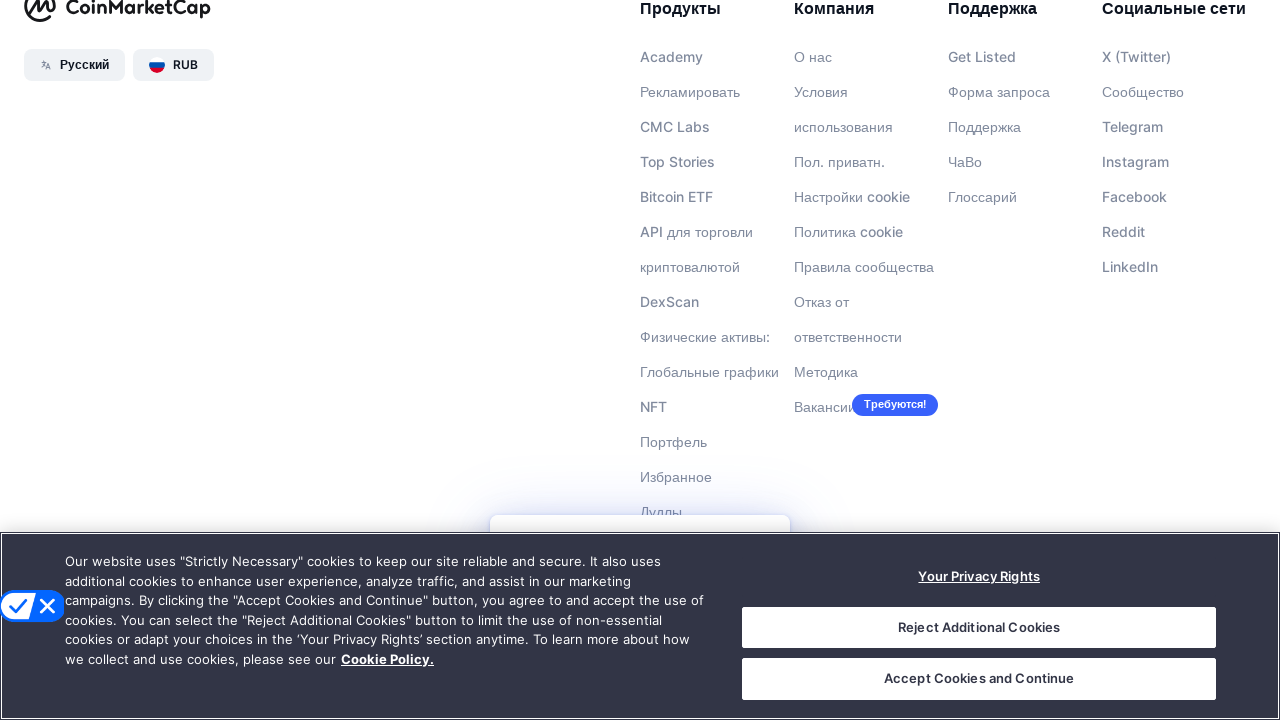

Scrolled down 512 pixels to load more cryptocurrencies
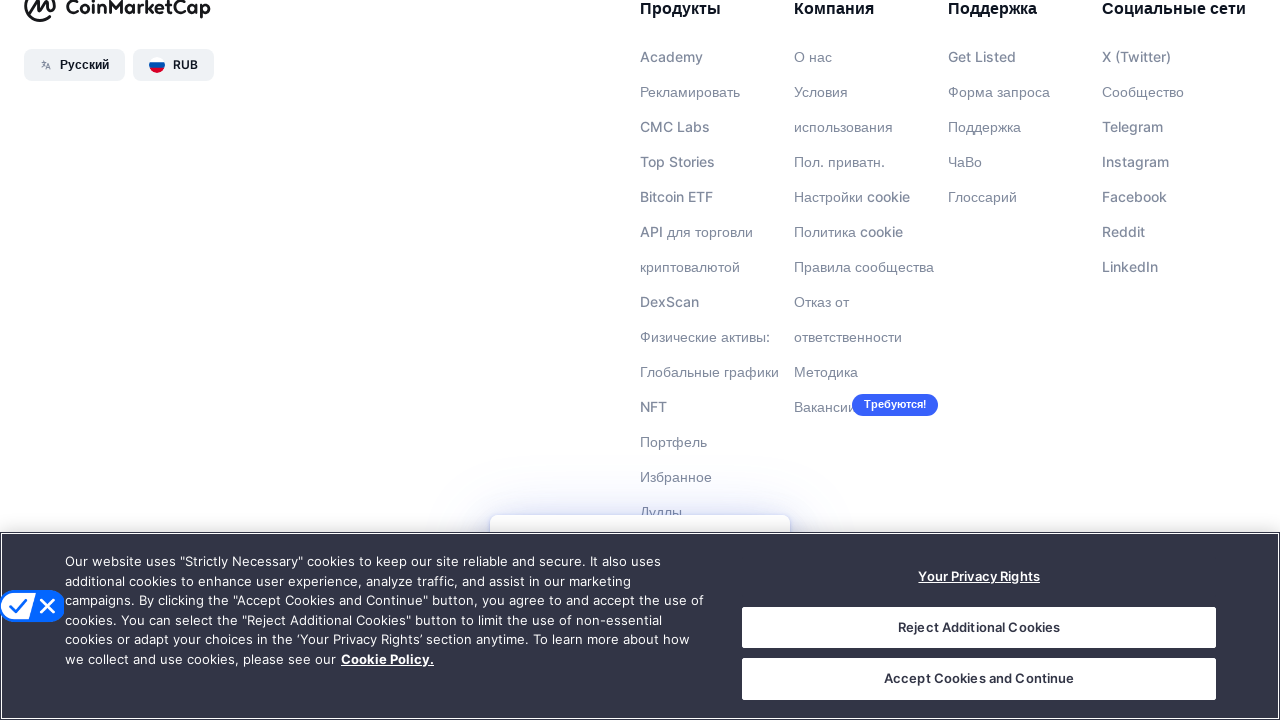

Waited 200ms for lazy-loaded content to render
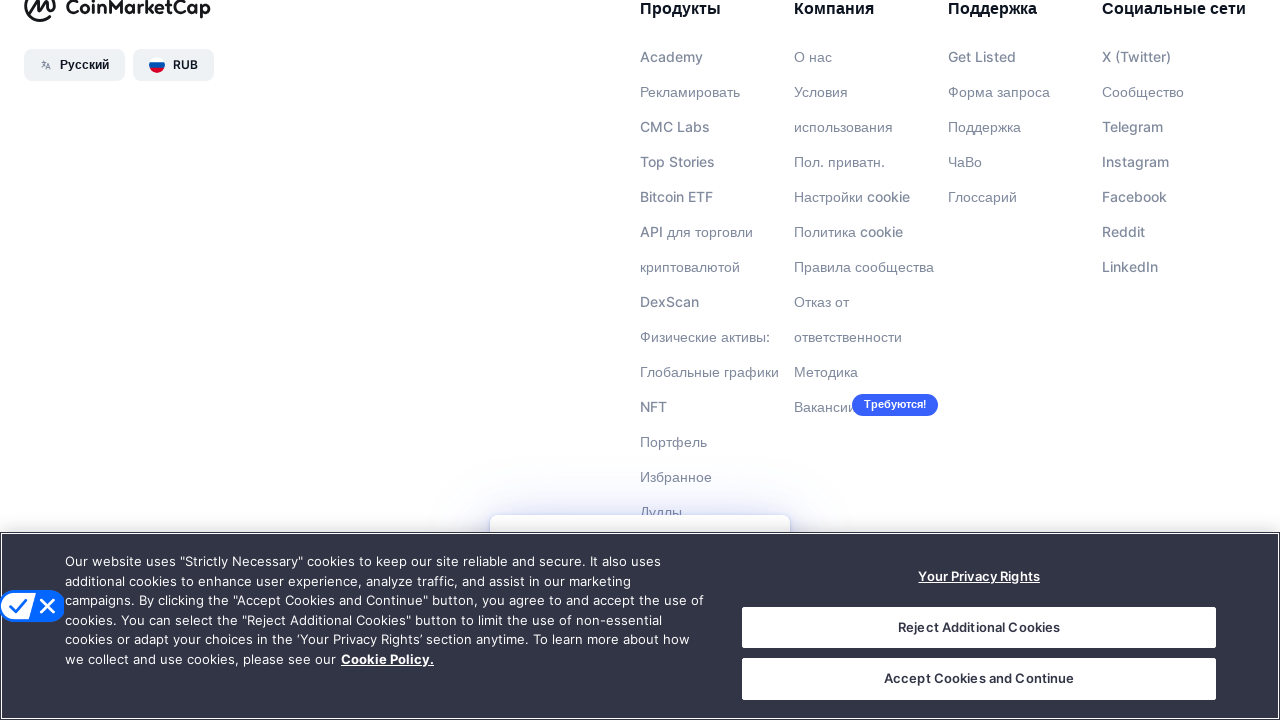

Scrolled down 512 pixels to load more cryptocurrencies
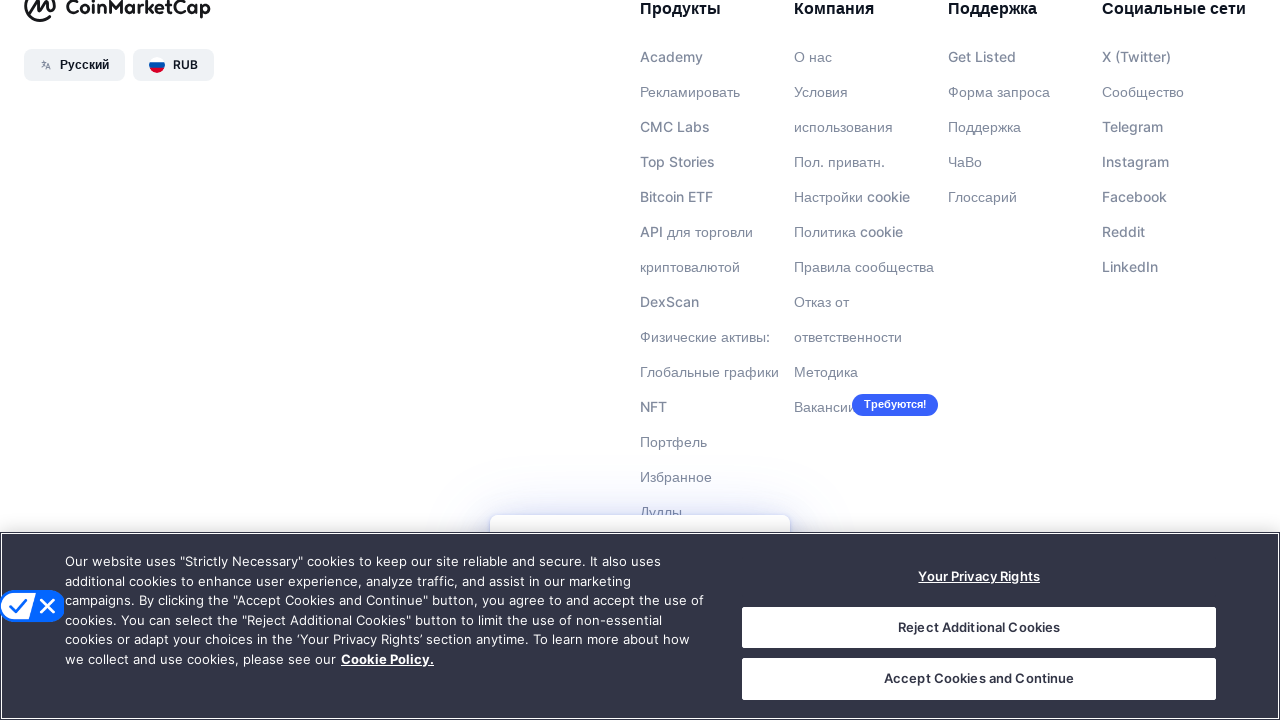

Waited 200ms for lazy-loaded content to render
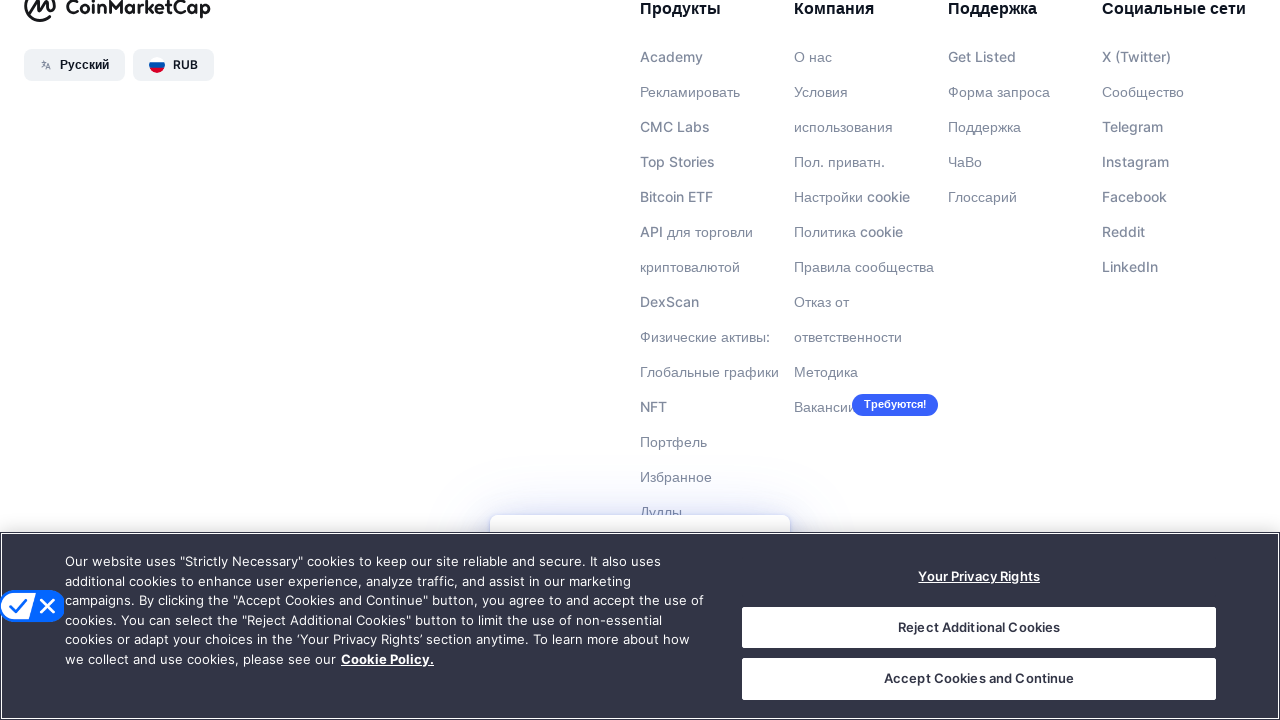

Scrolled down 512 pixels to load more cryptocurrencies
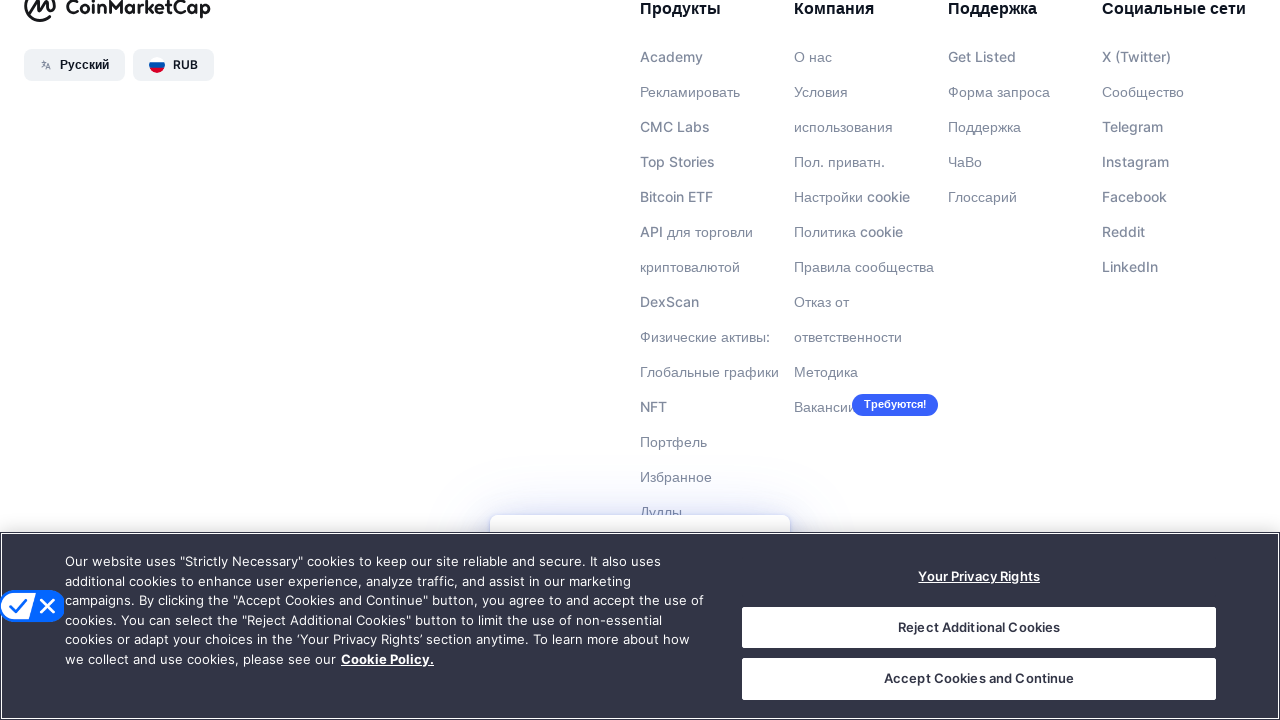

Waited 200ms for lazy-loaded content to render
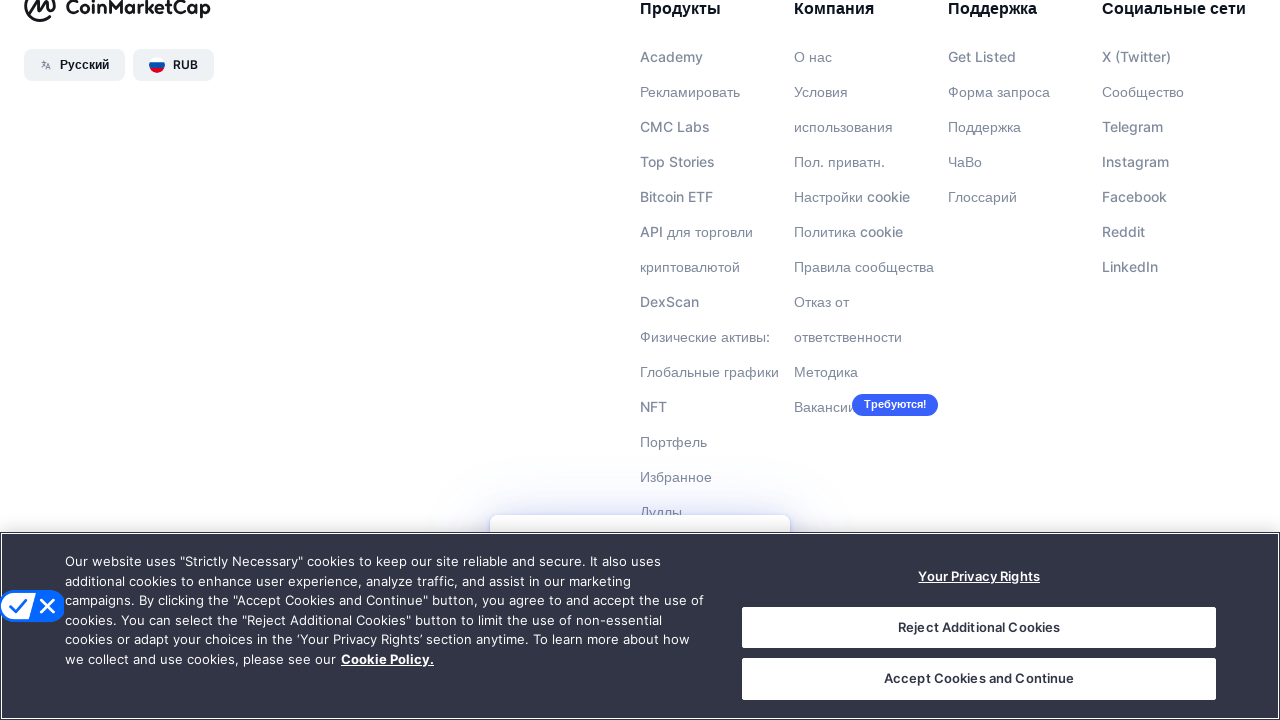

Scrolled down 512 pixels to load more cryptocurrencies
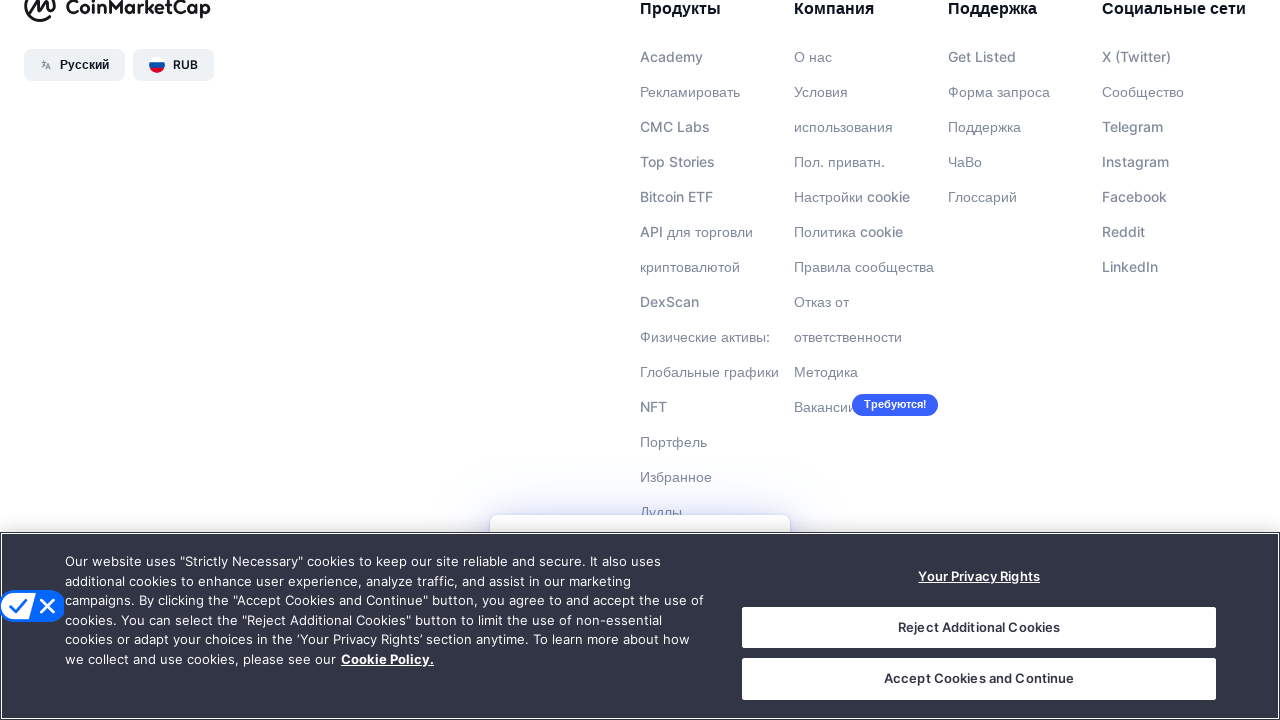

Waited 200ms for lazy-loaded content to render
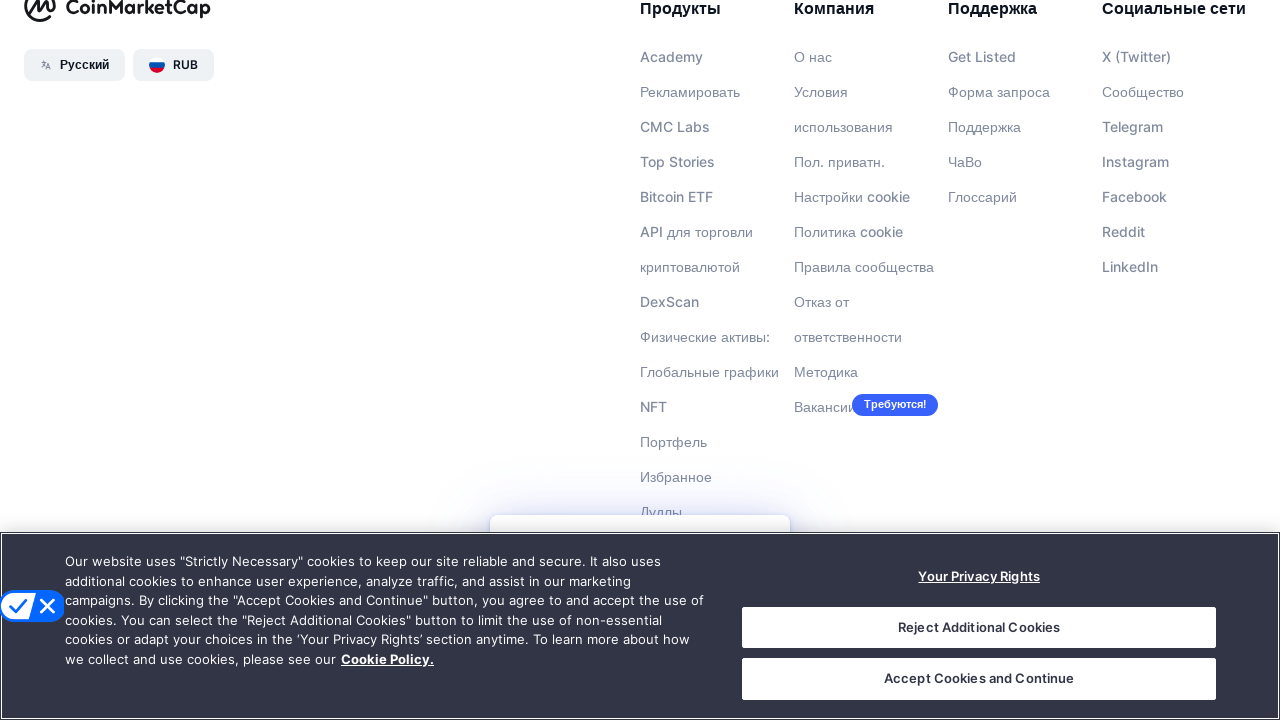

Scrolled down 512 pixels to load more cryptocurrencies
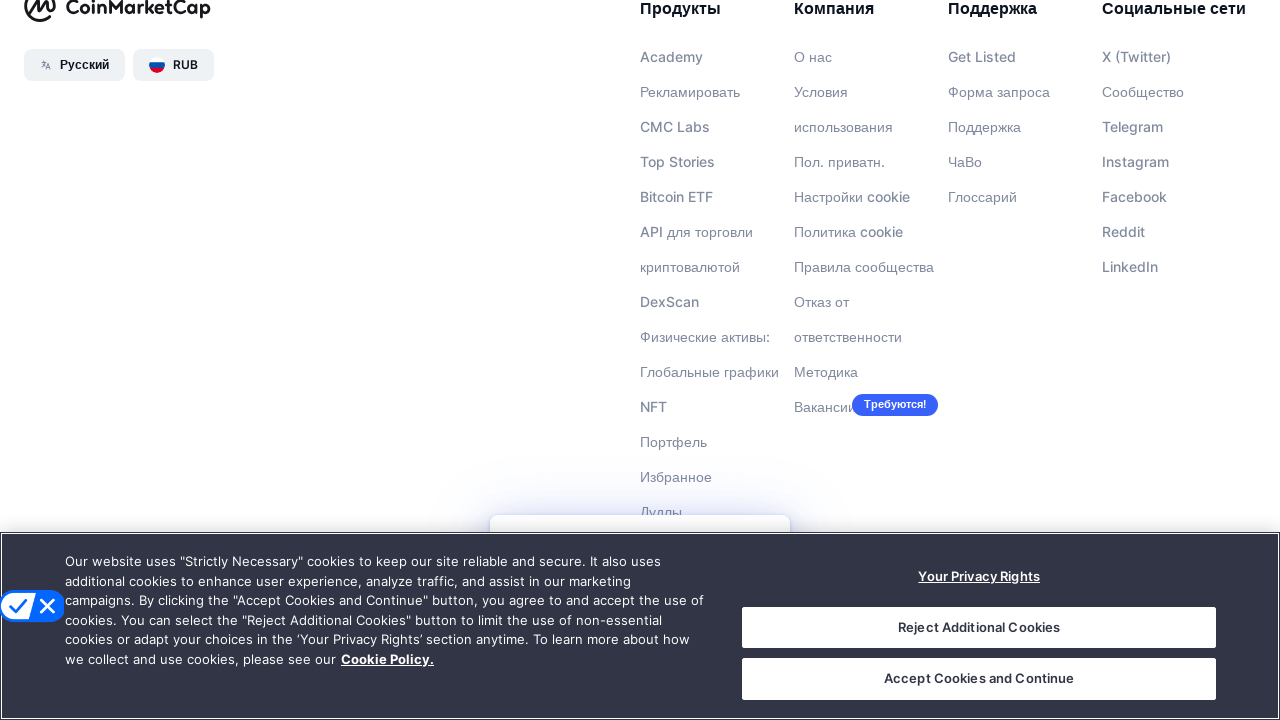

Waited 200ms for lazy-loaded content to render
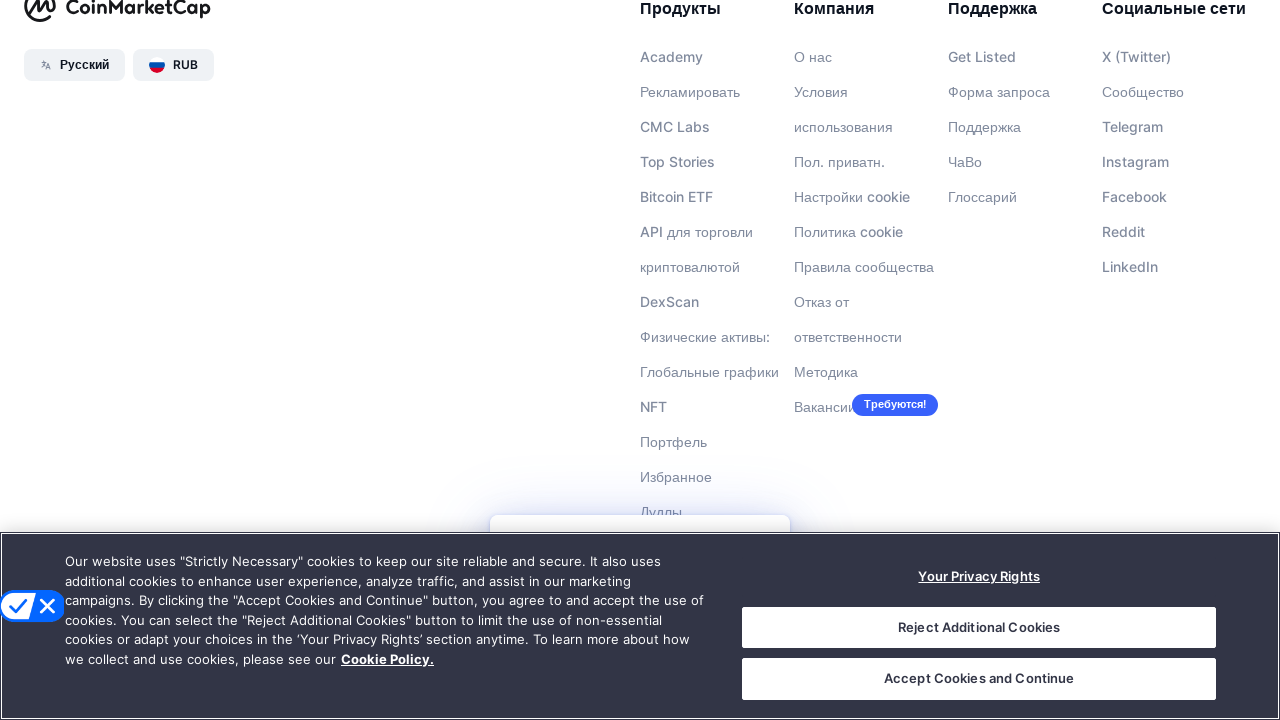

Scrolled down 512 pixels to load more cryptocurrencies
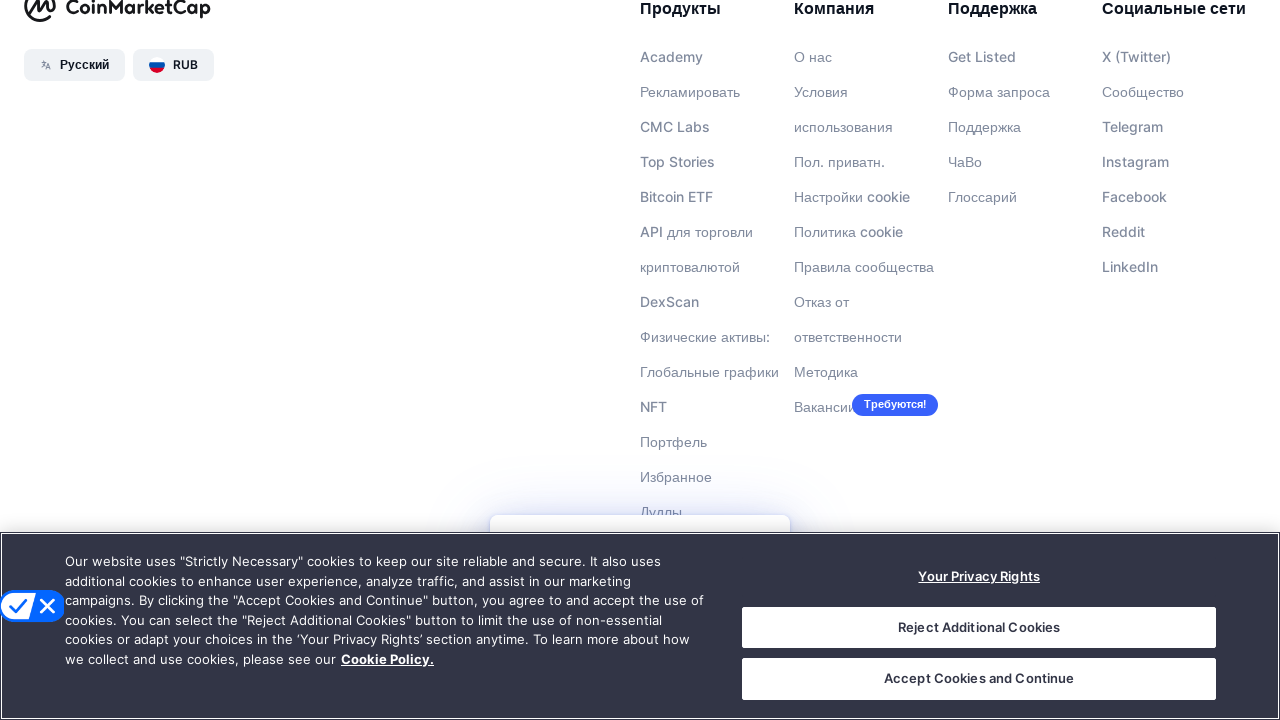

Waited 200ms for lazy-loaded content to render
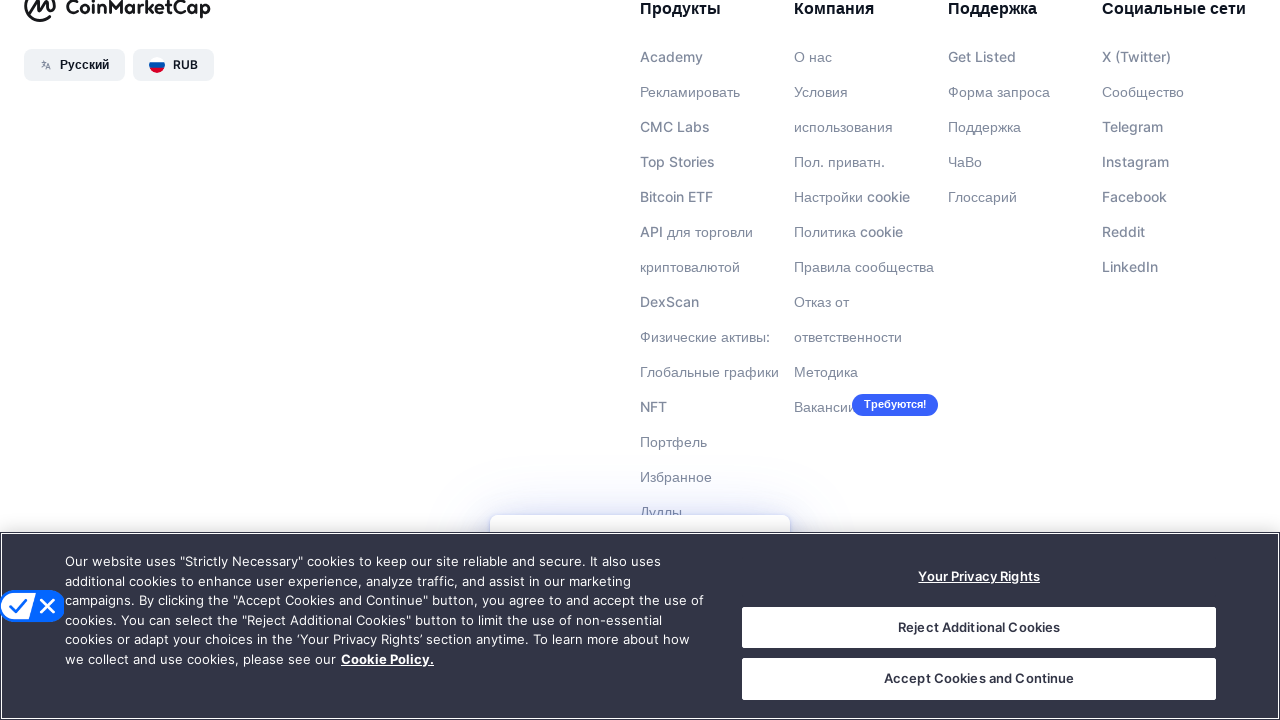

Cryptocurrency table rows loaded successfully
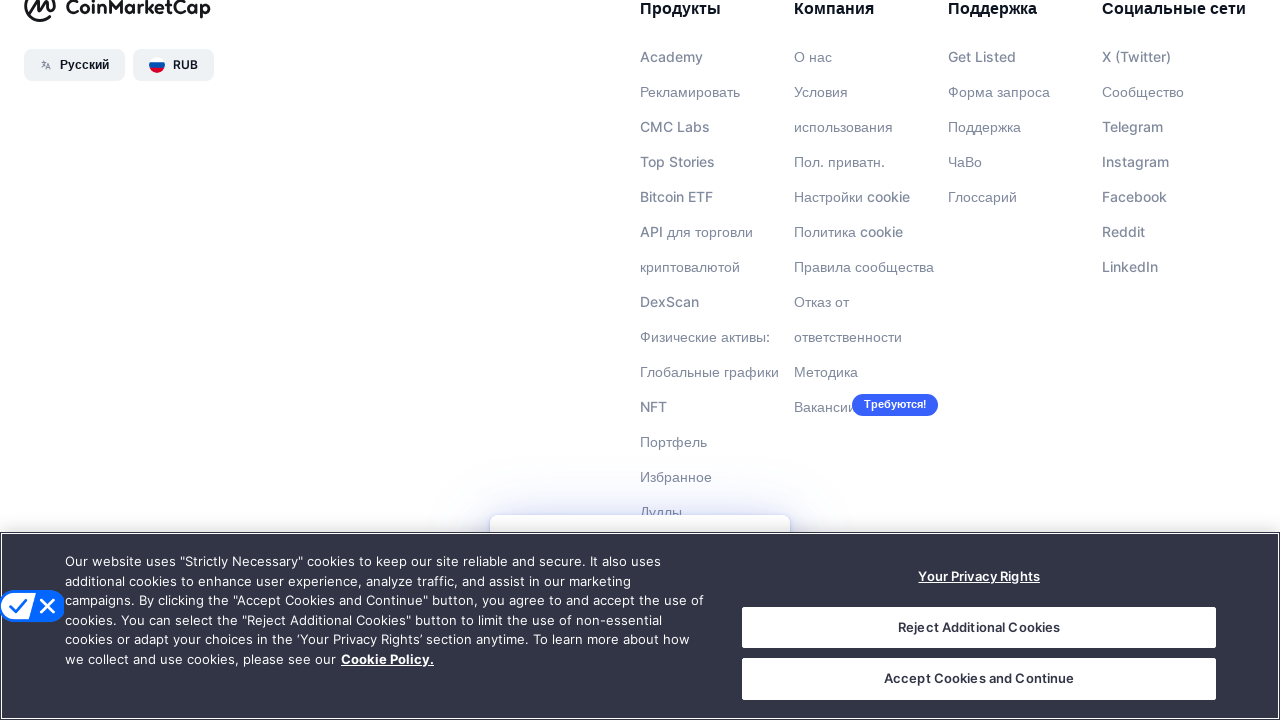

Cryptocurrency name elements are visible in the table
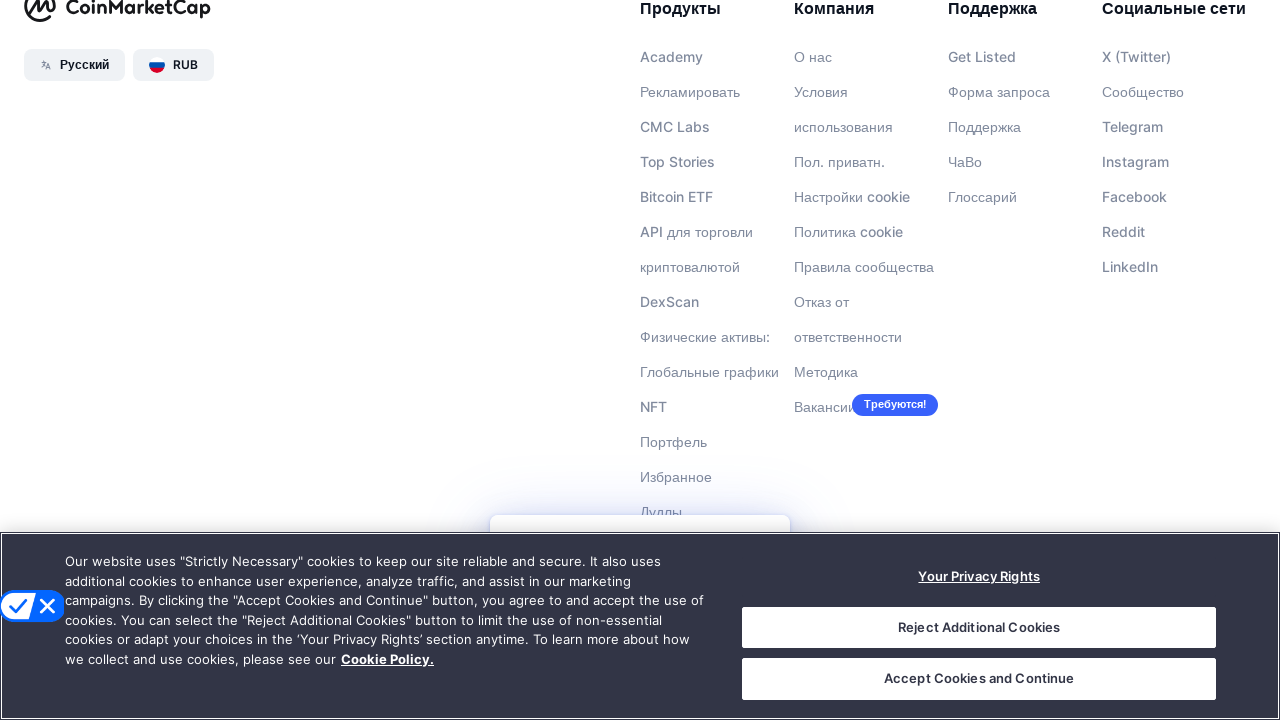

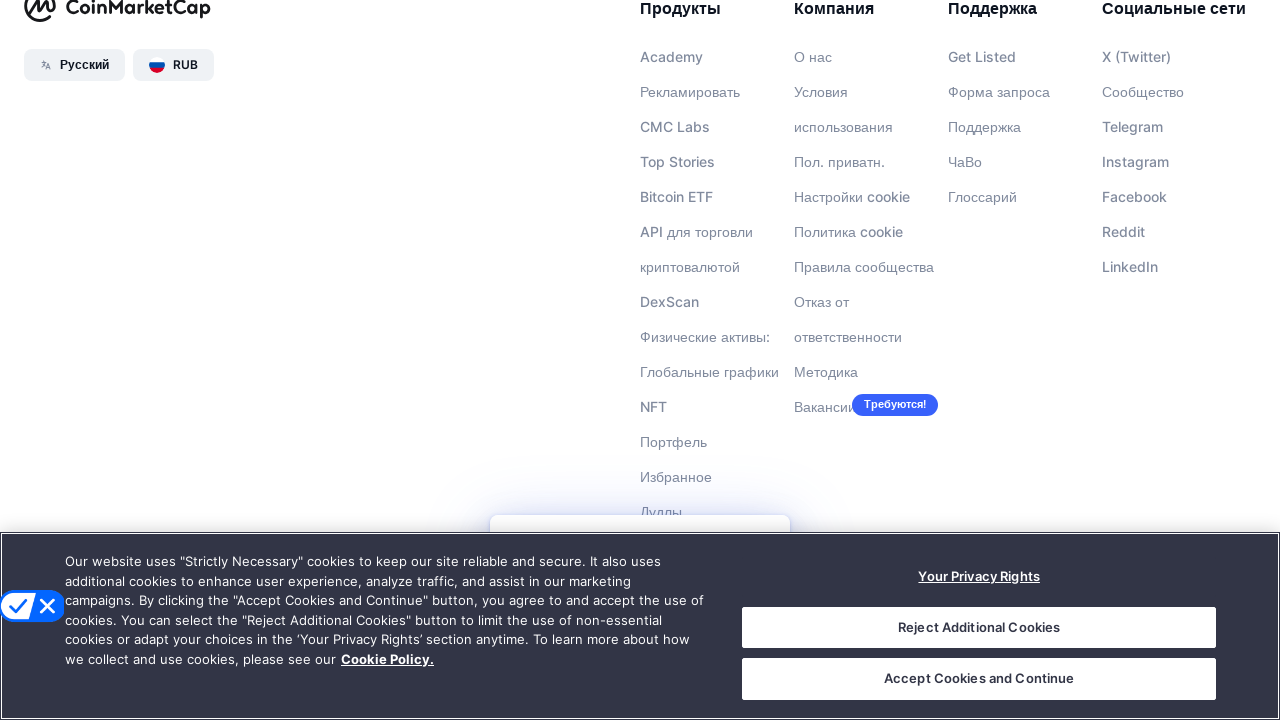